Tests flight booking dropdown functionality by selecting origin city and verifying destination city options don't include the origin city

Starting URL: https://rahulshettyacademy.com/dropdownsPractise/

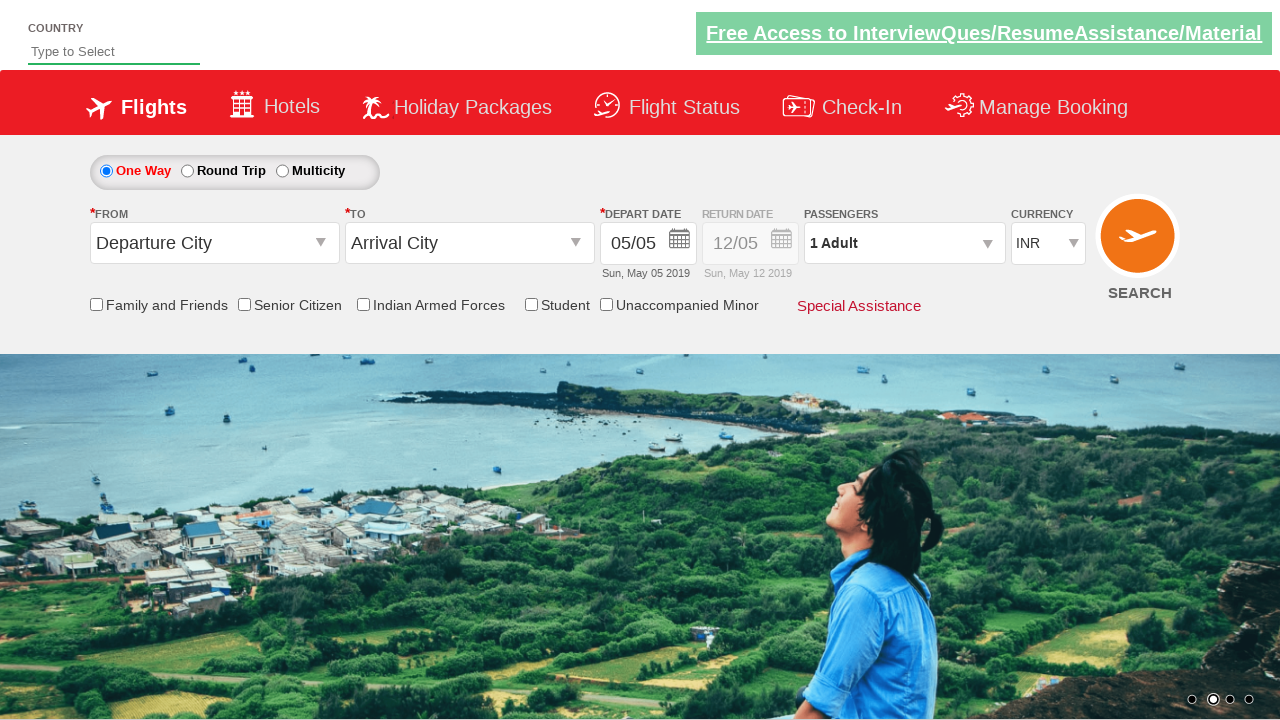

Clicked on origin station dropdown at (214, 243) on #ctl00_mainContent_ddl_originStation1_CTXT
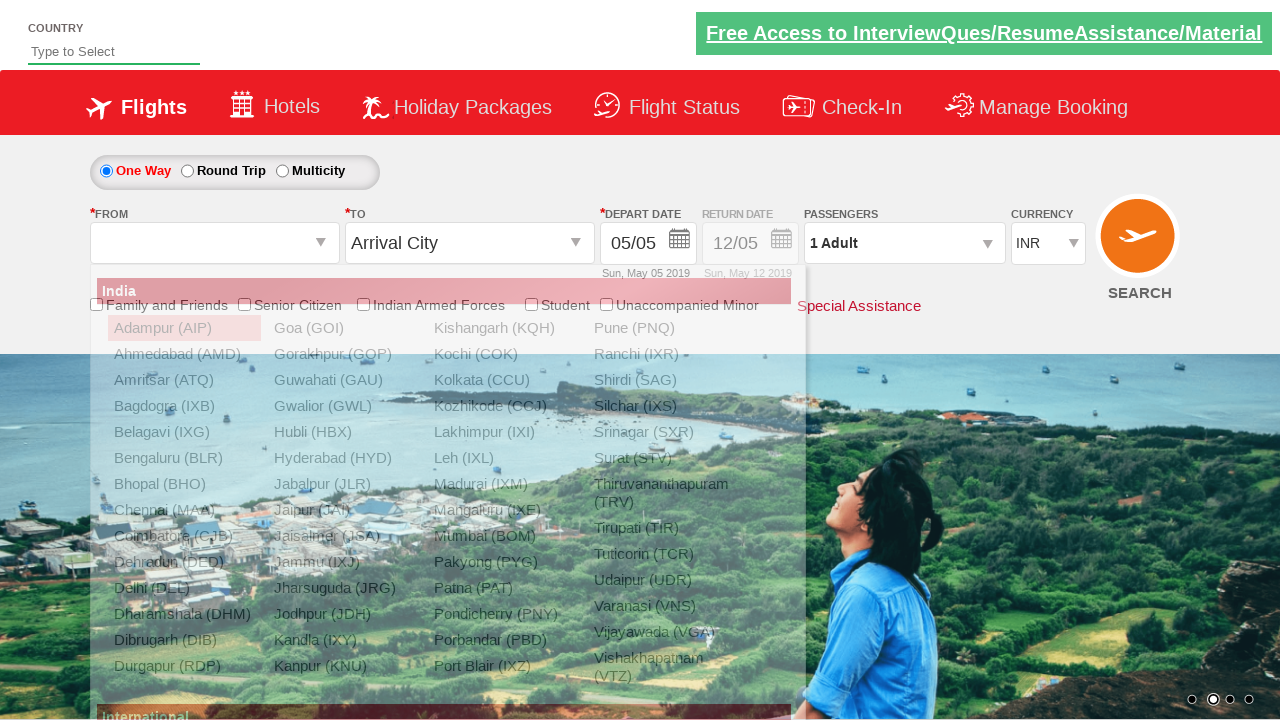

Selected Delhi as origin city at (184, 588) on xpath=//a[contains(text(),'Delhi')]
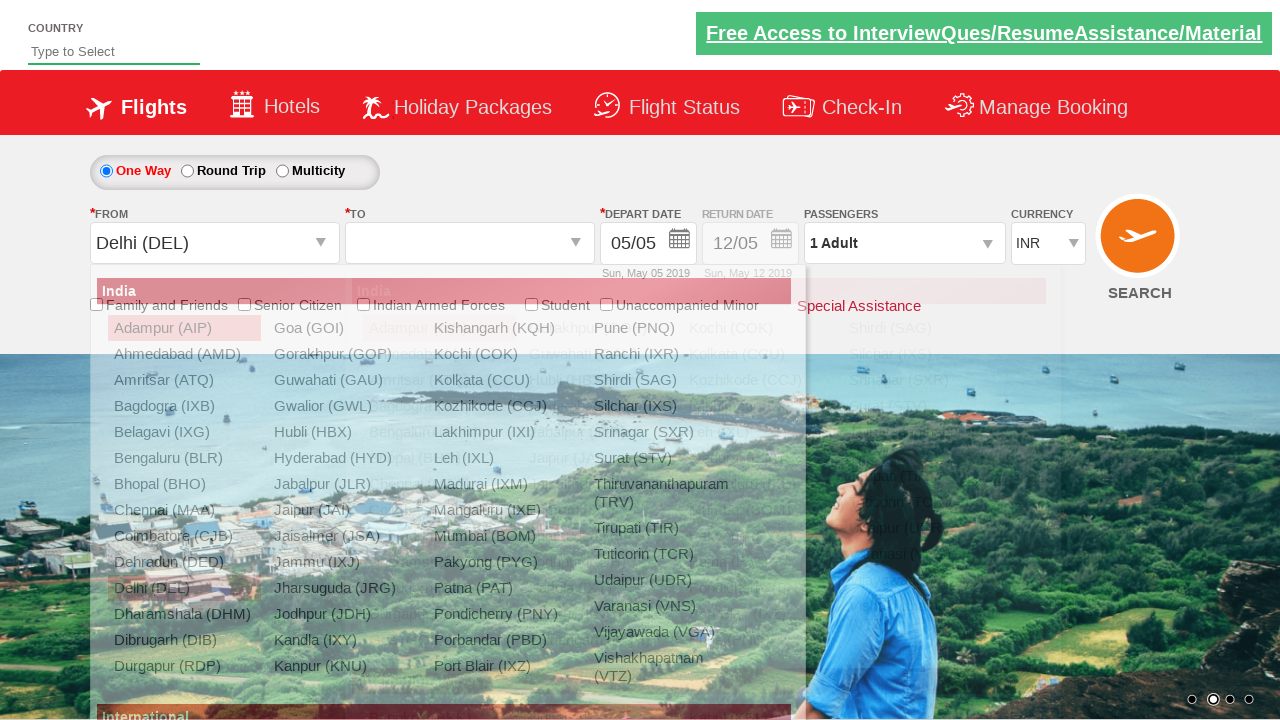

Clicked on destination station dropdown at (470, 243) on #ctl00_mainContent_ddl_destinationStation1_CTXT
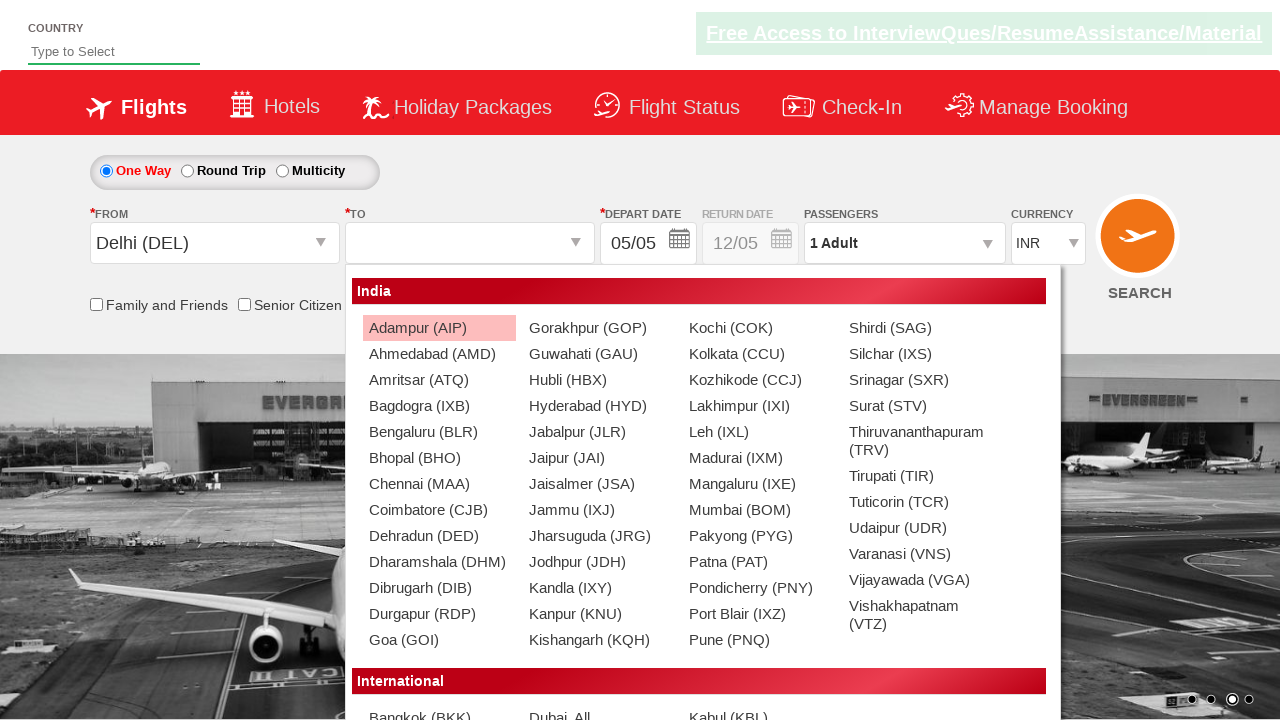

Destination cities dropdown loaded
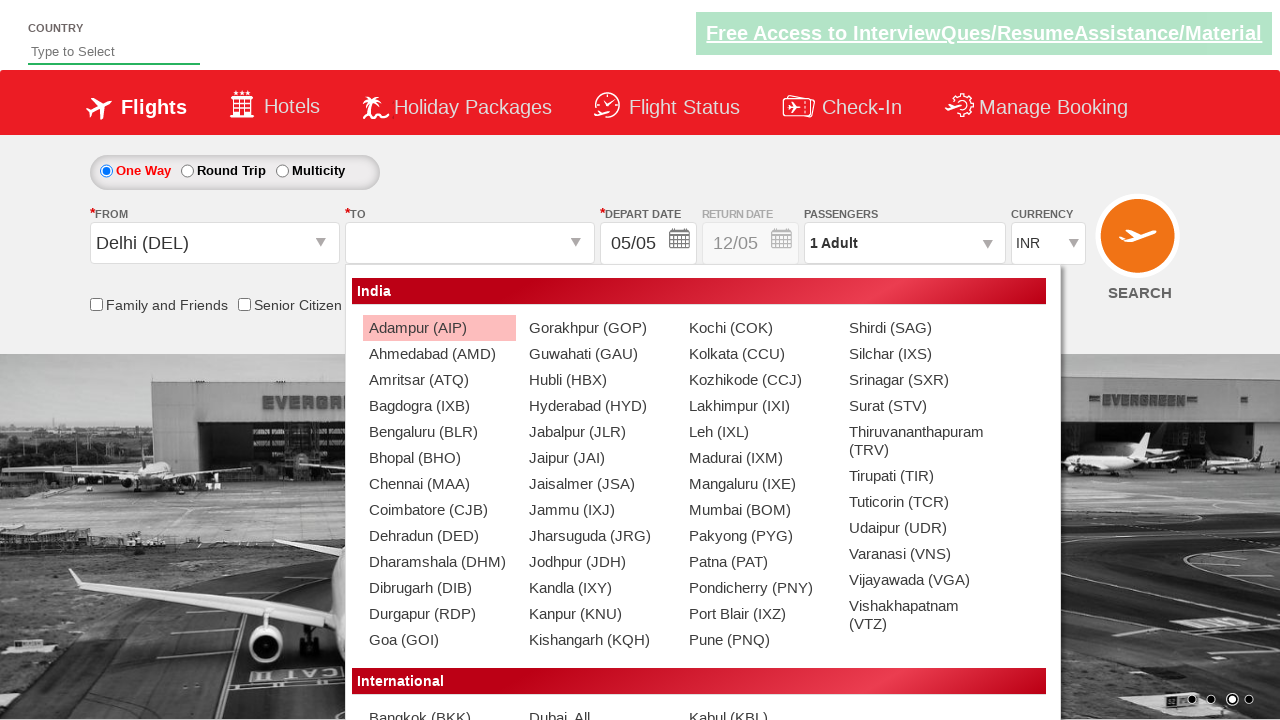

Retrieved list of destination cities from dropdown
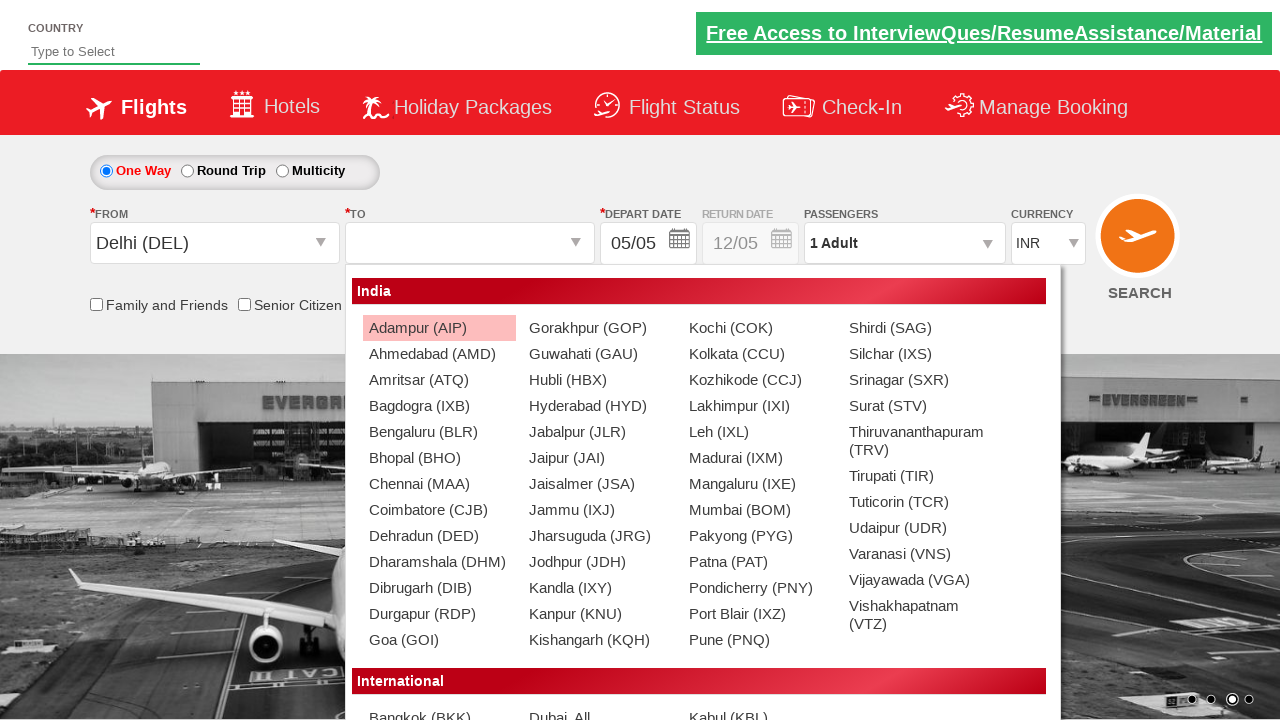

Verified ' Adampur (AIP)' is a valid destination option (not origin city)
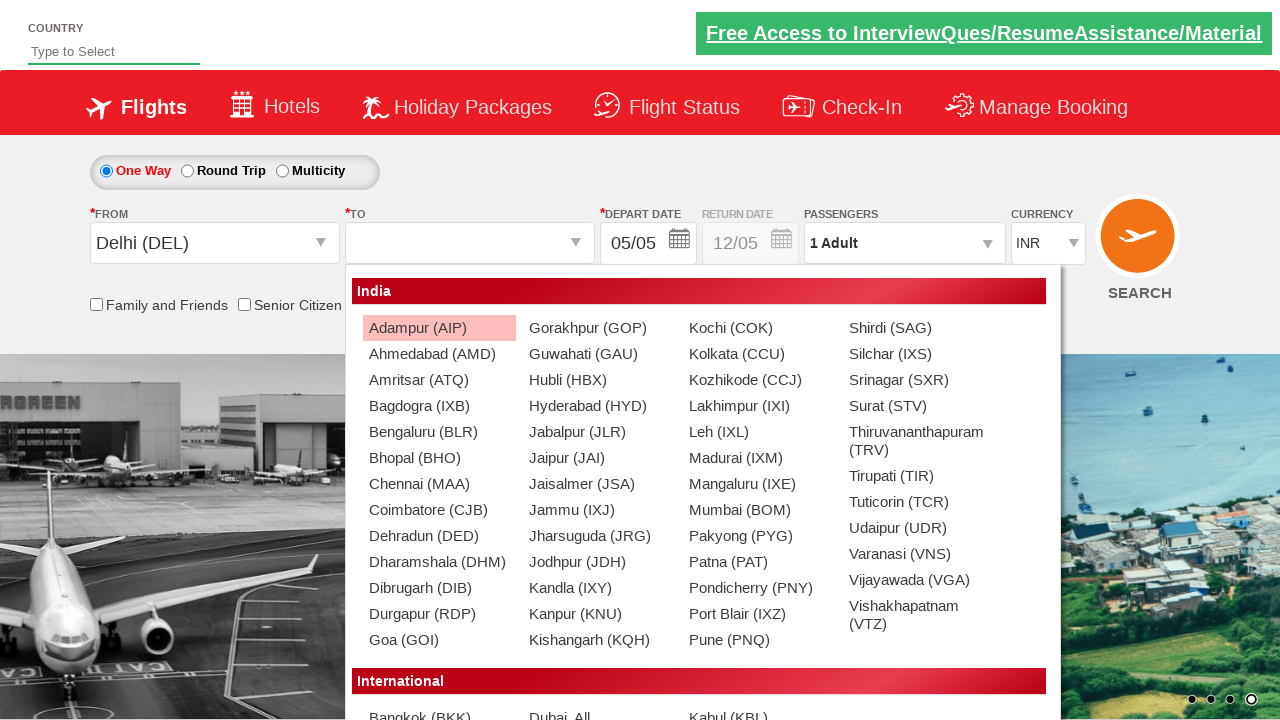

Verified ' Ahmedabad (AMD)' is a valid destination option (not origin city)
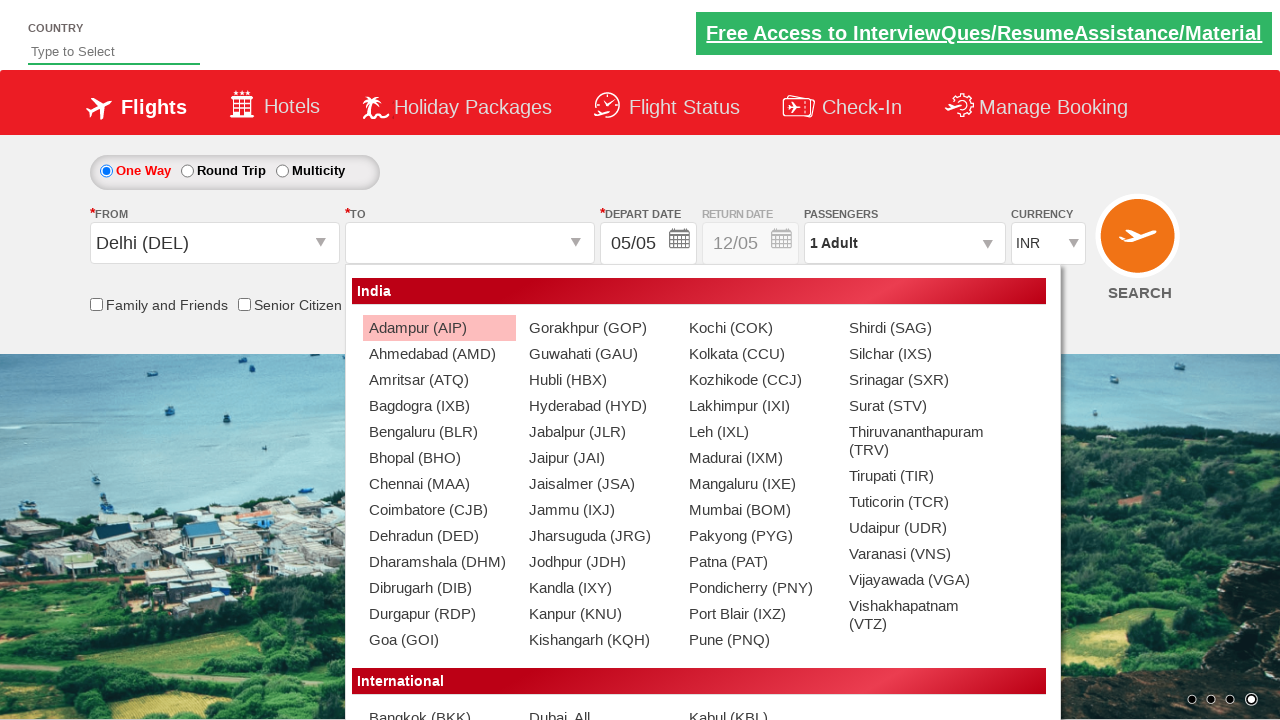

Verified ' Amritsar (ATQ)' is a valid destination option (not origin city)
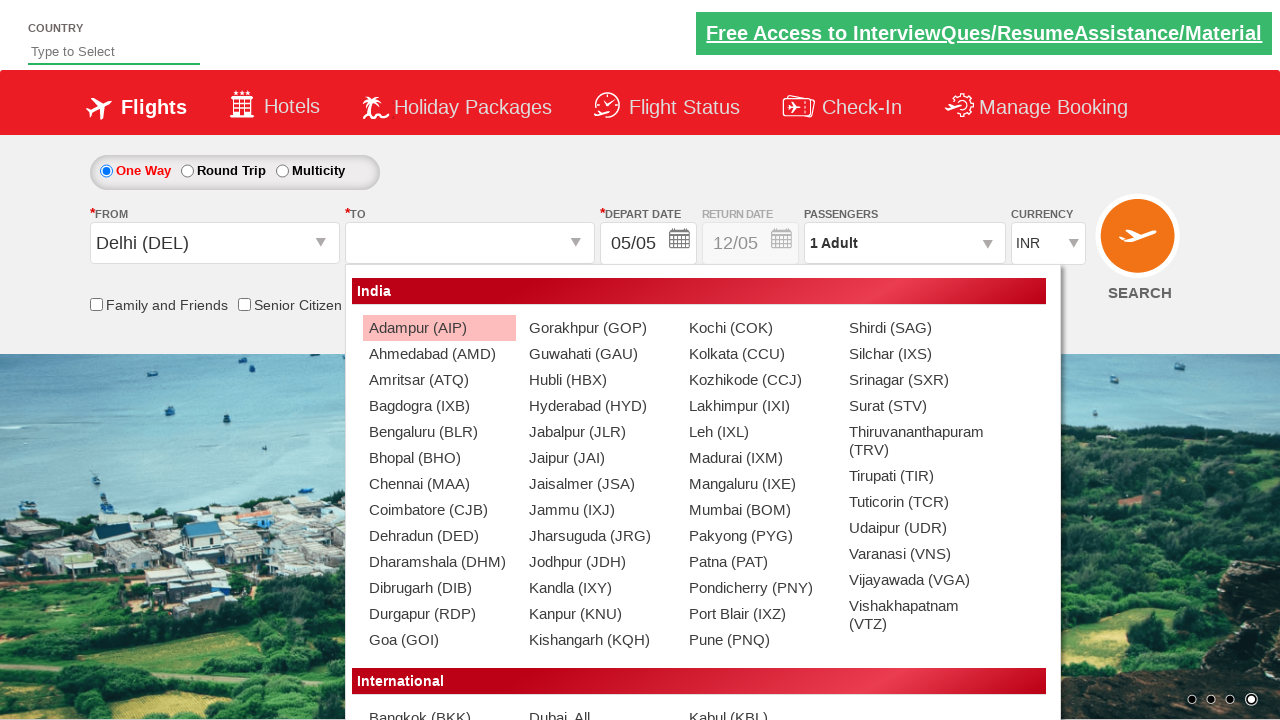

Verified ' Bagdogra (IXB)' is a valid destination option (not origin city)
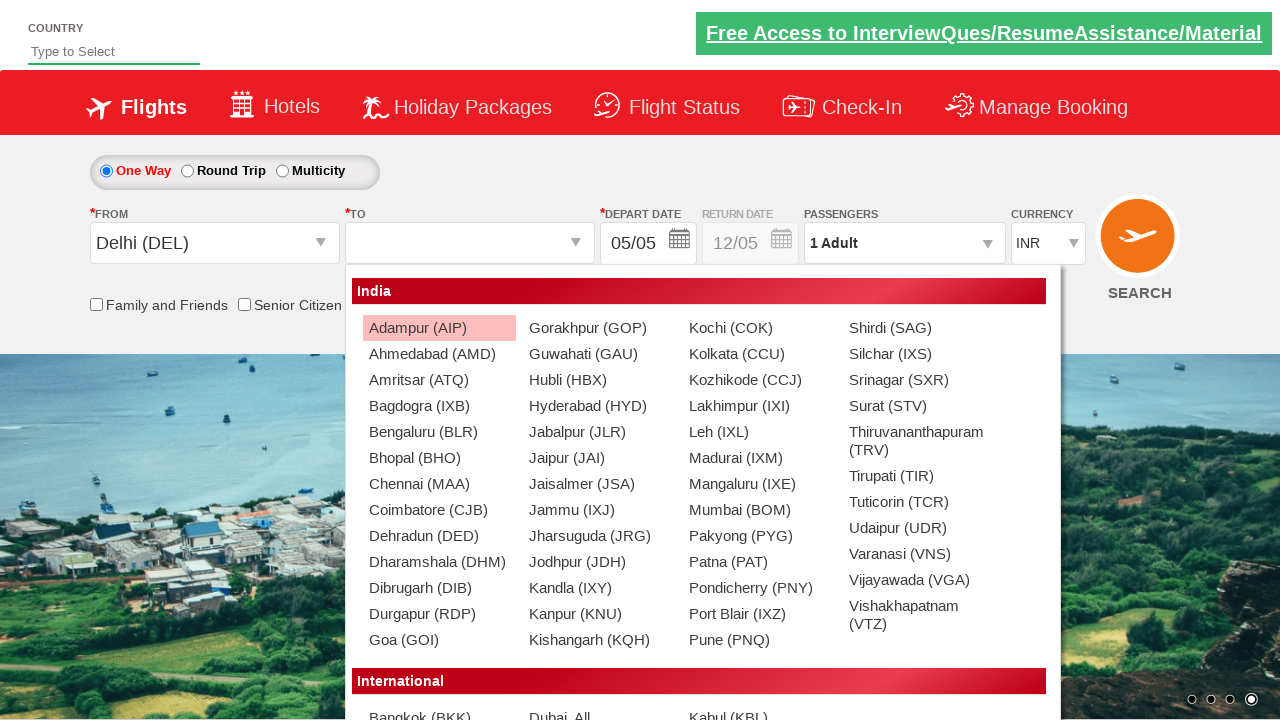

Verified ' Bengaluru (BLR)' is a valid destination option (not origin city)
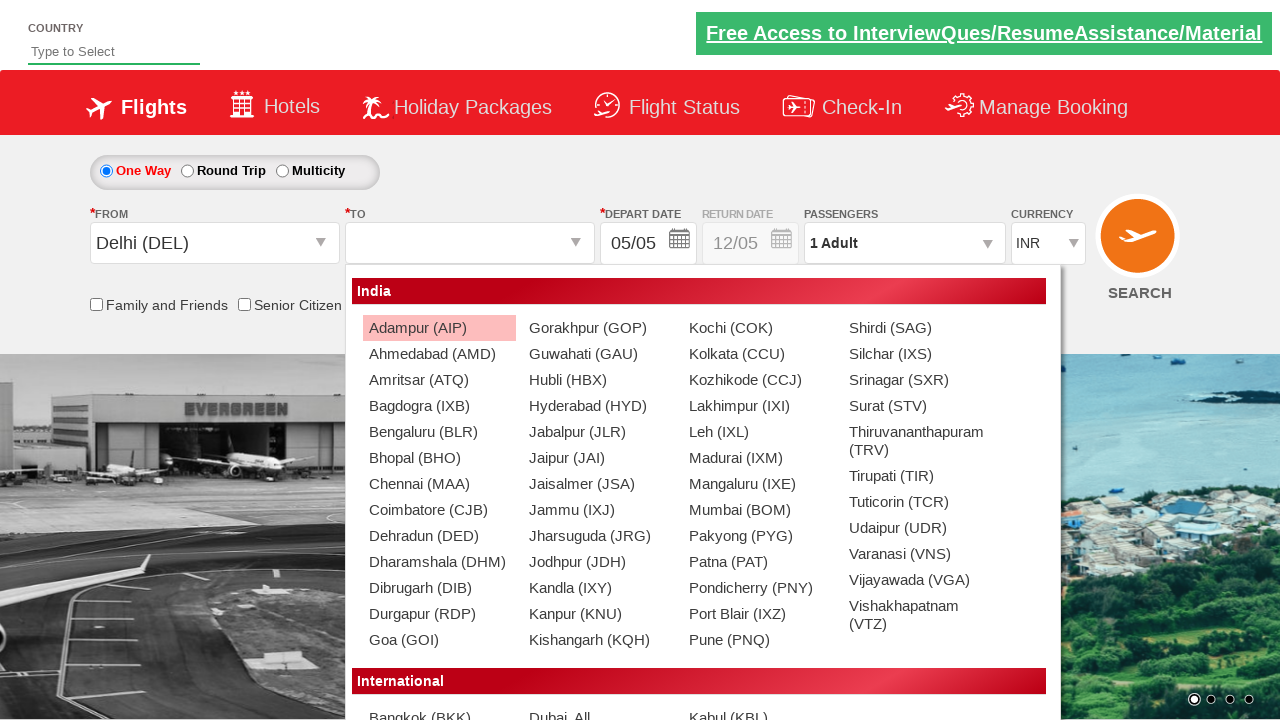

Verified ' Bhopal (BHO)' is a valid destination option (not origin city)
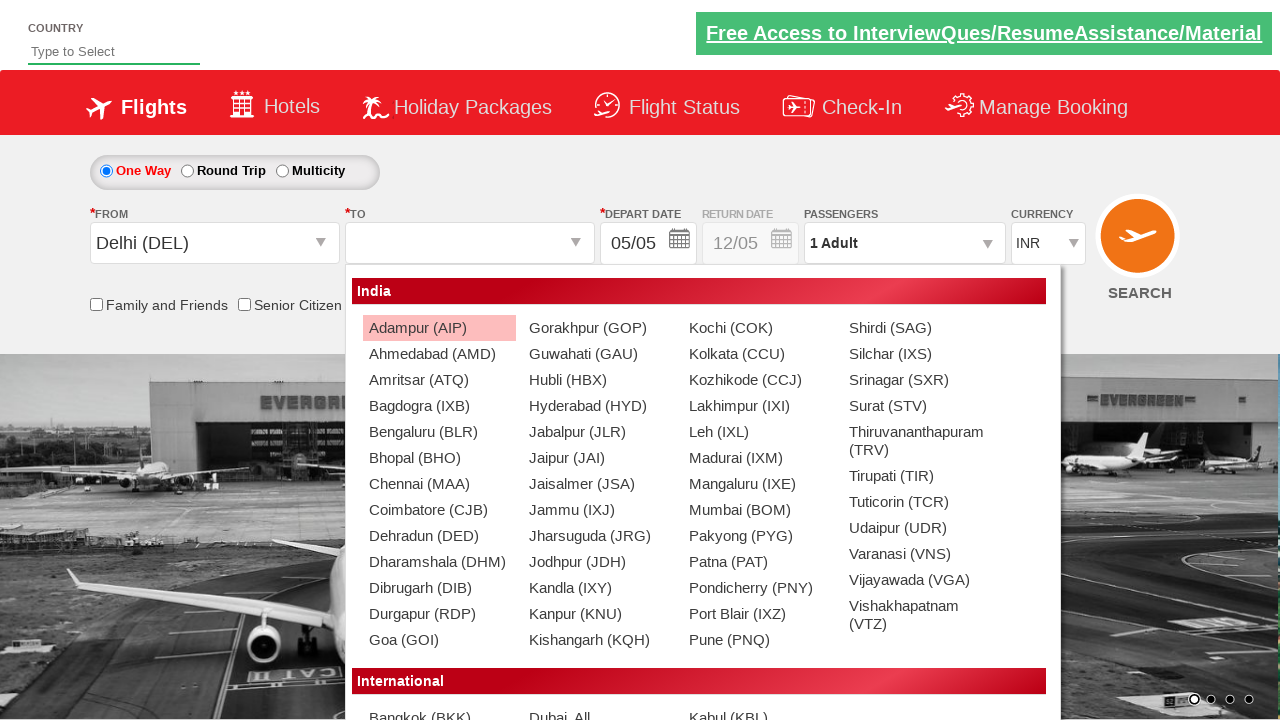

Verified ' Chennai (MAA)' is a valid destination option (not origin city)
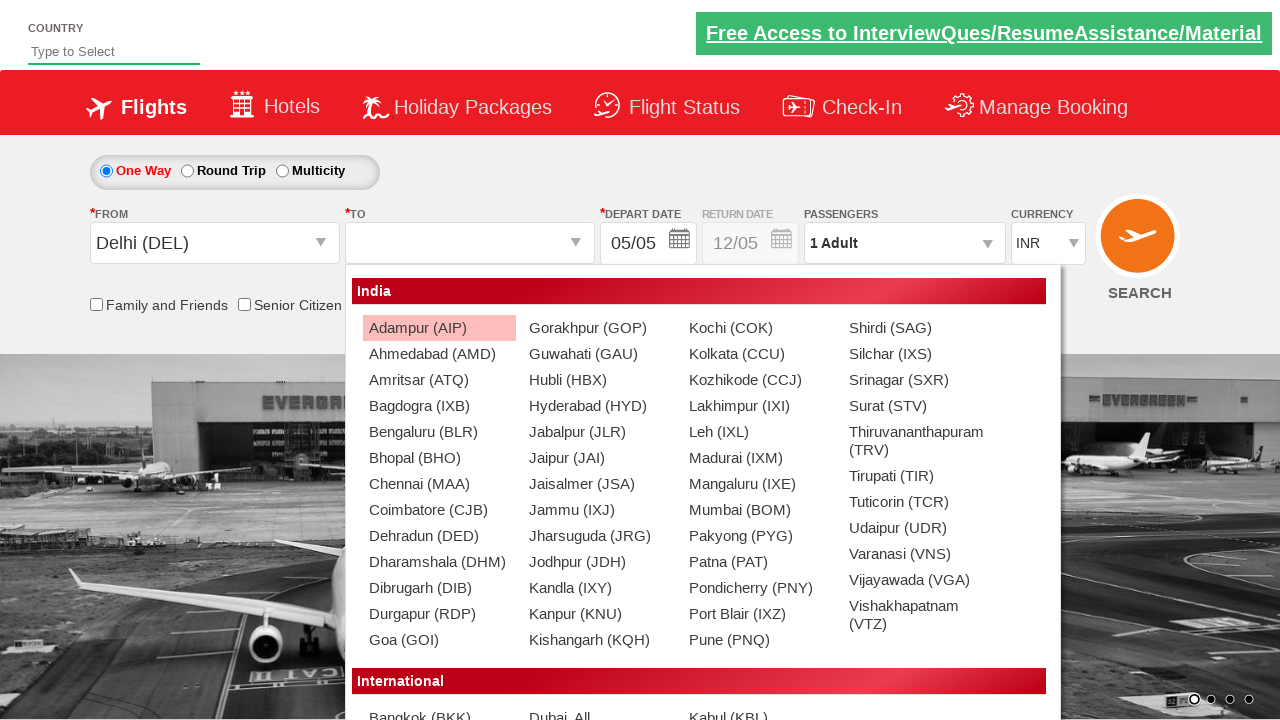

Verified ' Coimbatore (CJB)' is a valid destination option (not origin city)
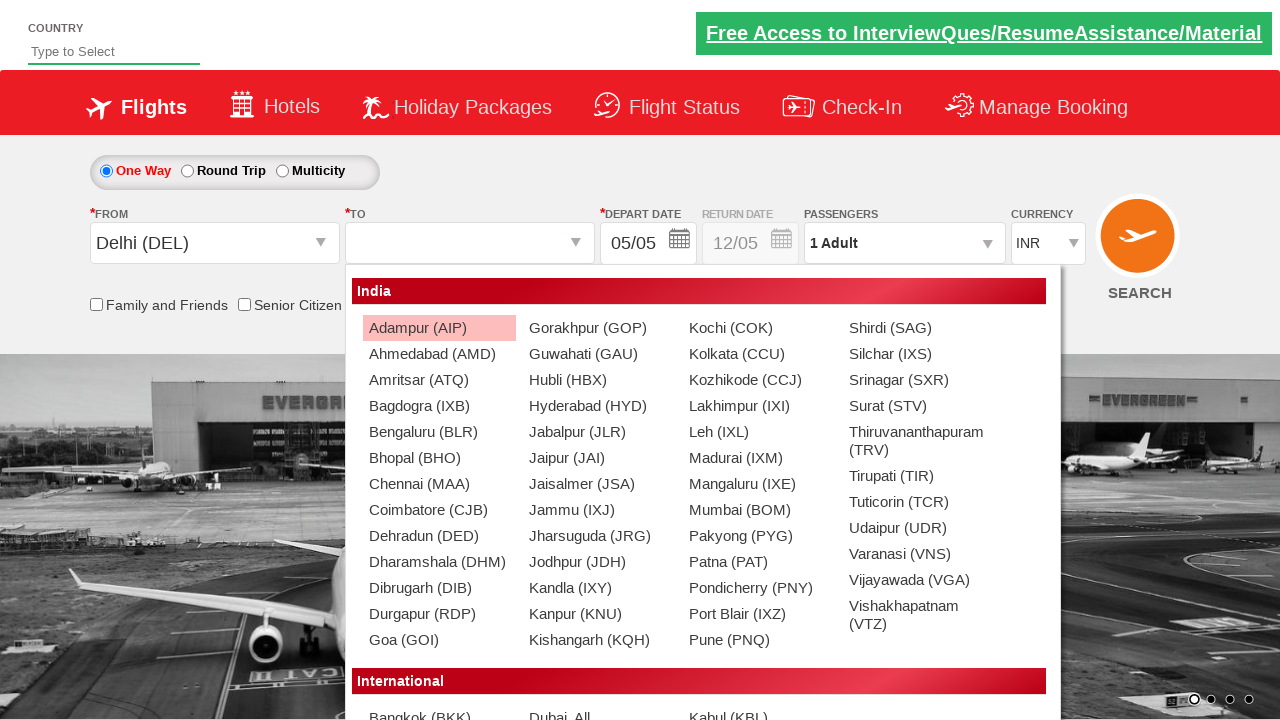

Verified ' Dehradun (DED)' is a valid destination option (not origin city)
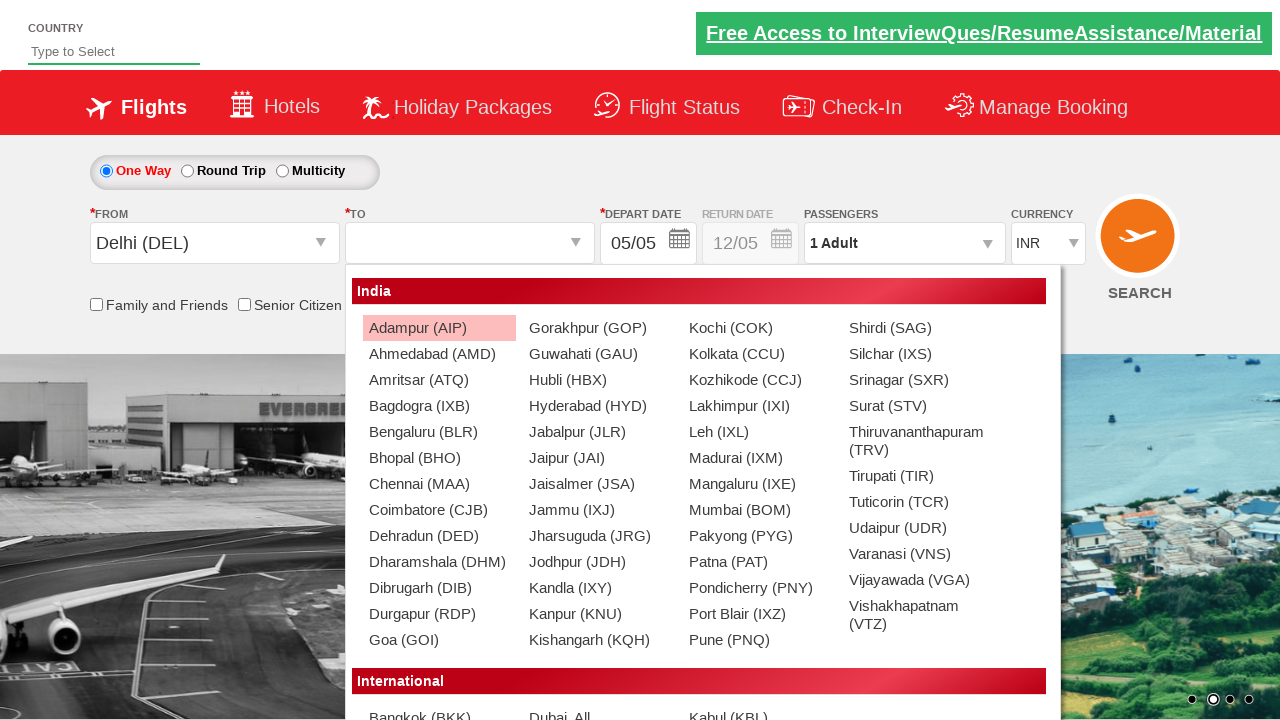

Verified ' Dharamshala (DHM)' is a valid destination option (not origin city)
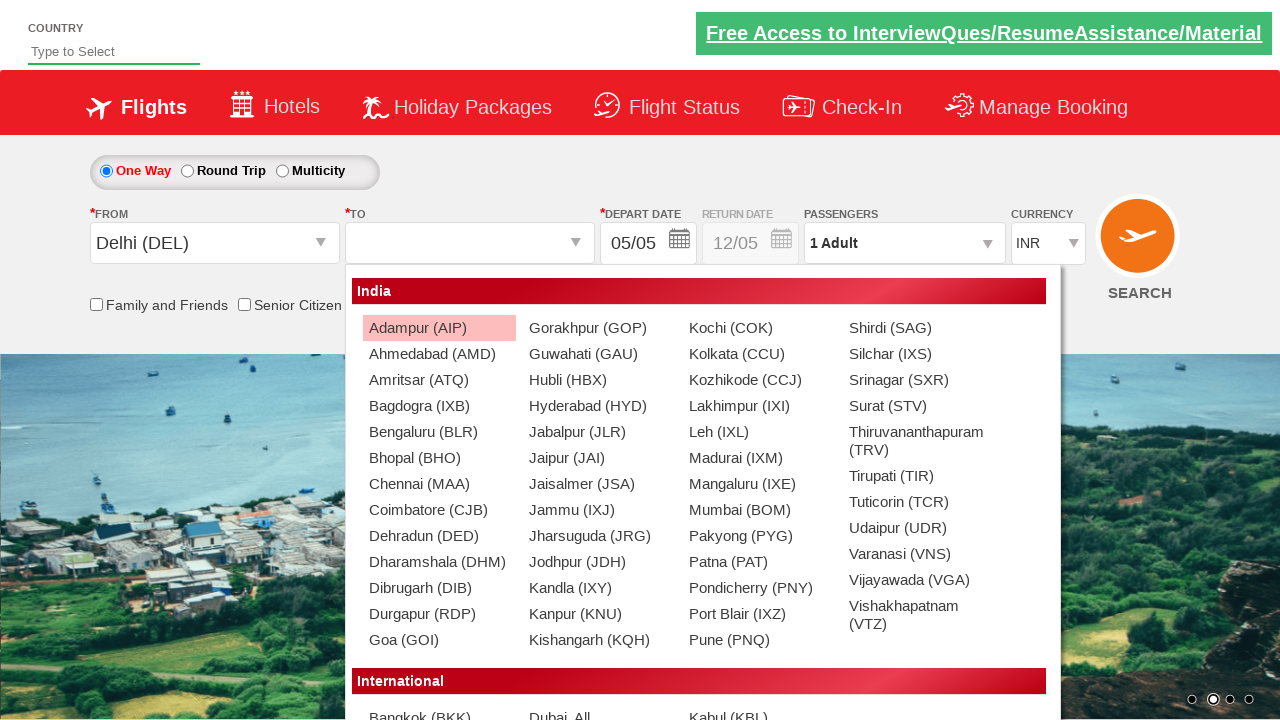

Verified ' Dibrugarh (DIB)' is a valid destination option (not origin city)
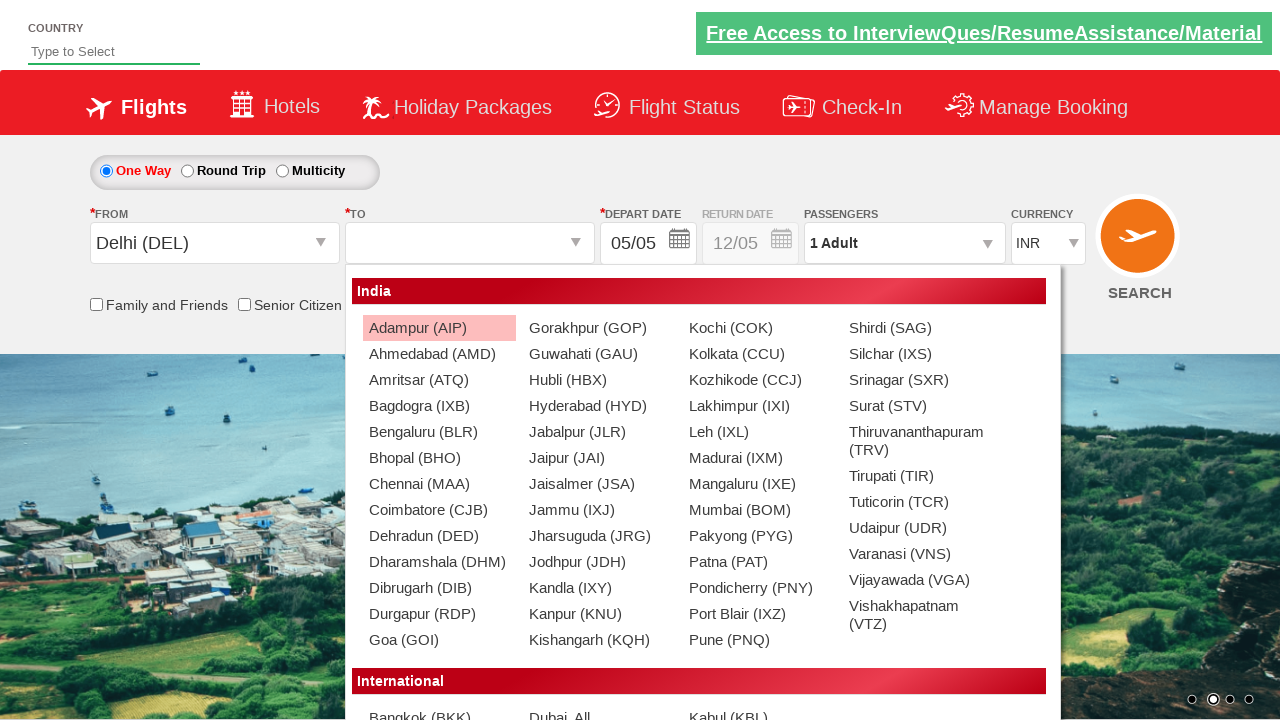

Verified ' Durgapur (RDP)' is a valid destination option (not origin city)
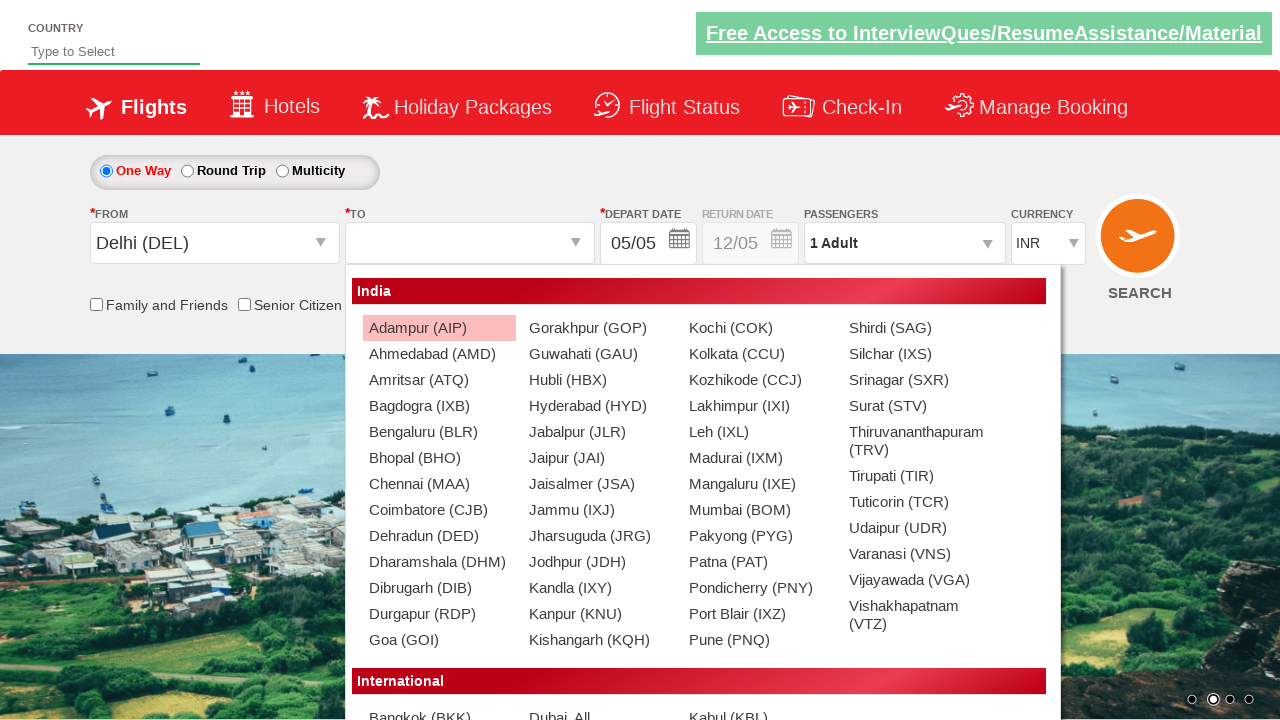

Verified ' Goa (GOI)' is a valid destination option (not origin city)
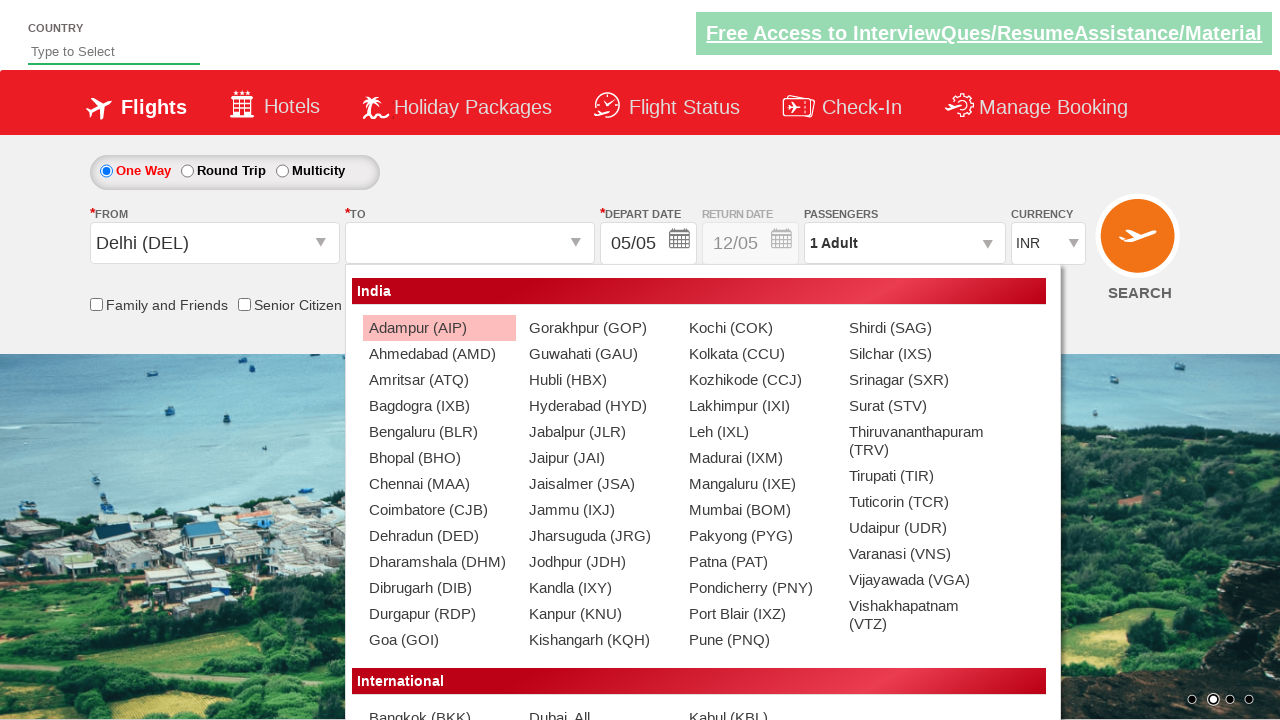

Verified ' Gorakhpur (GOP)' is a valid destination option (not origin city)
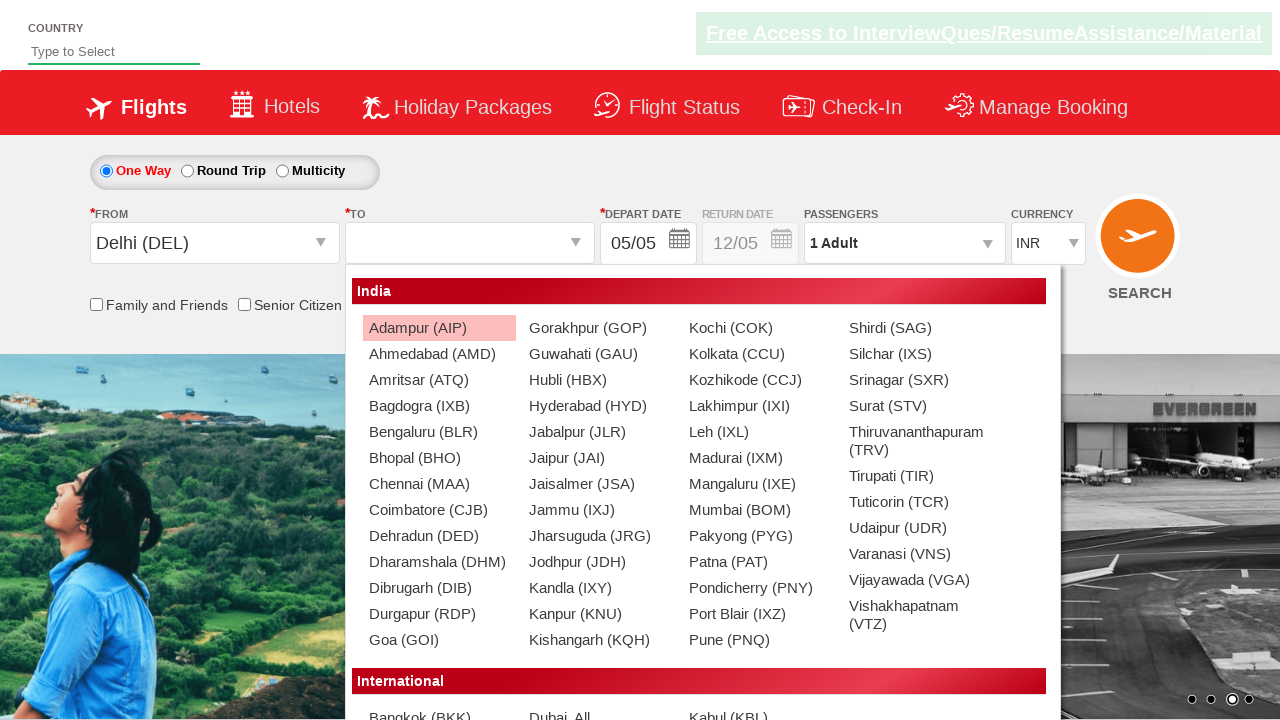

Verified ' Guwahati (GAU)' is a valid destination option (not origin city)
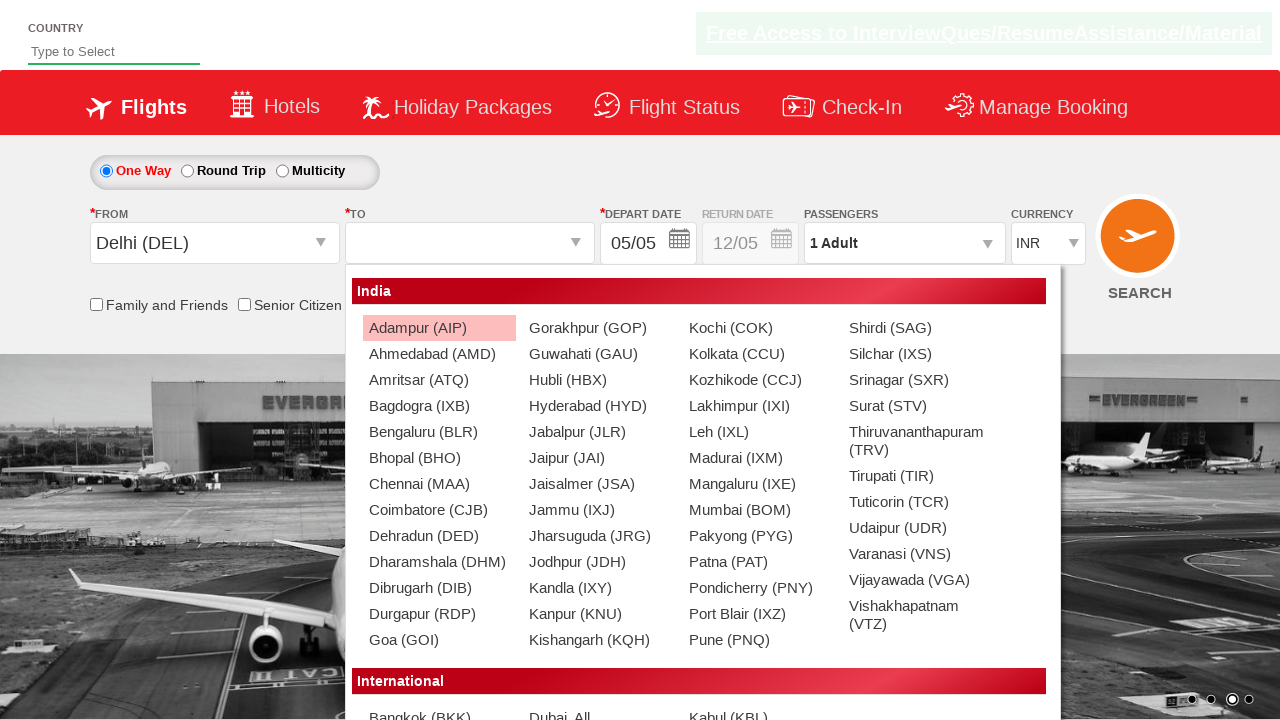

Verified ' Hubli (HBX)' is a valid destination option (not origin city)
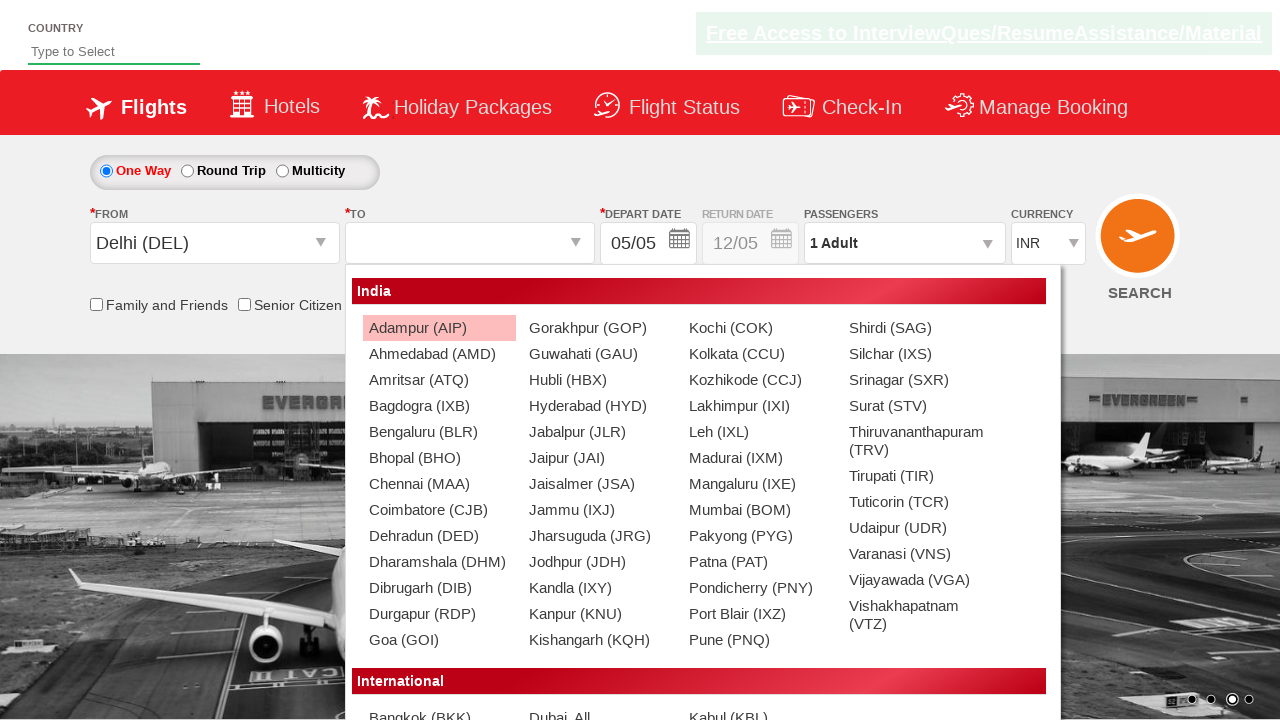

Verified ' Hyderabad (HYD)' is a valid destination option (not origin city)
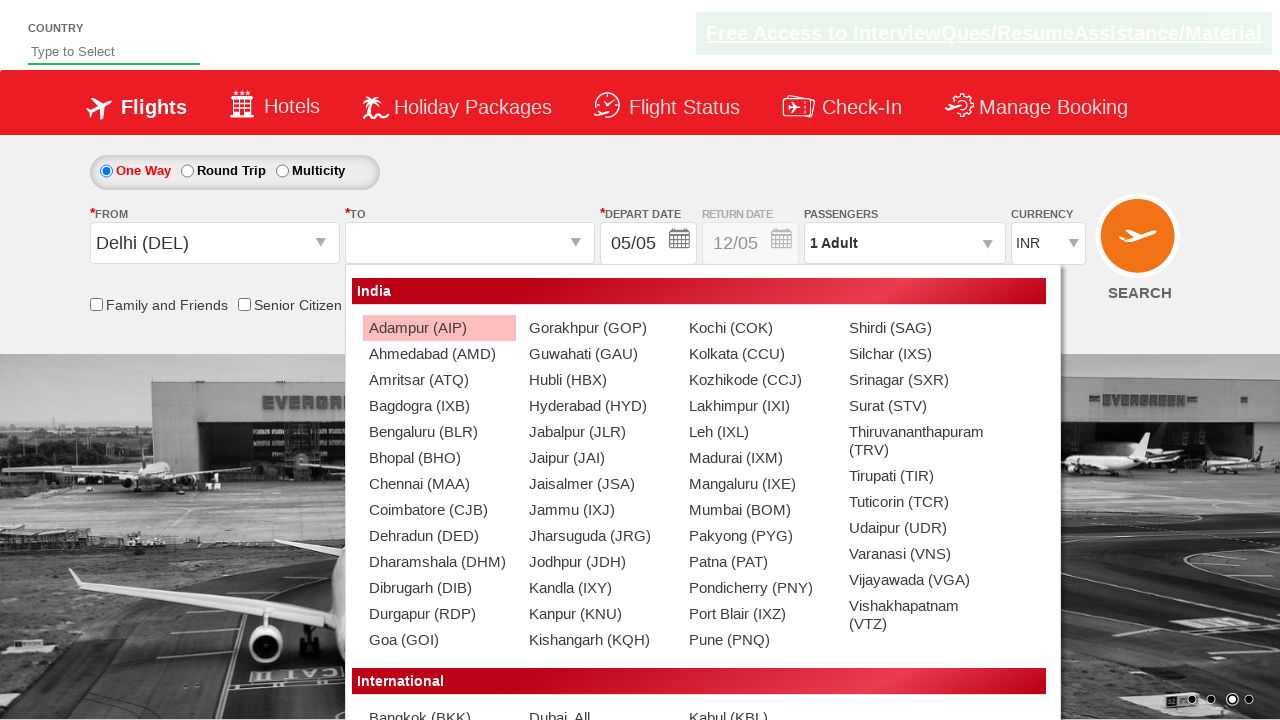

Verified ' Jabalpur (JLR)' is a valid destination option (not origin city)
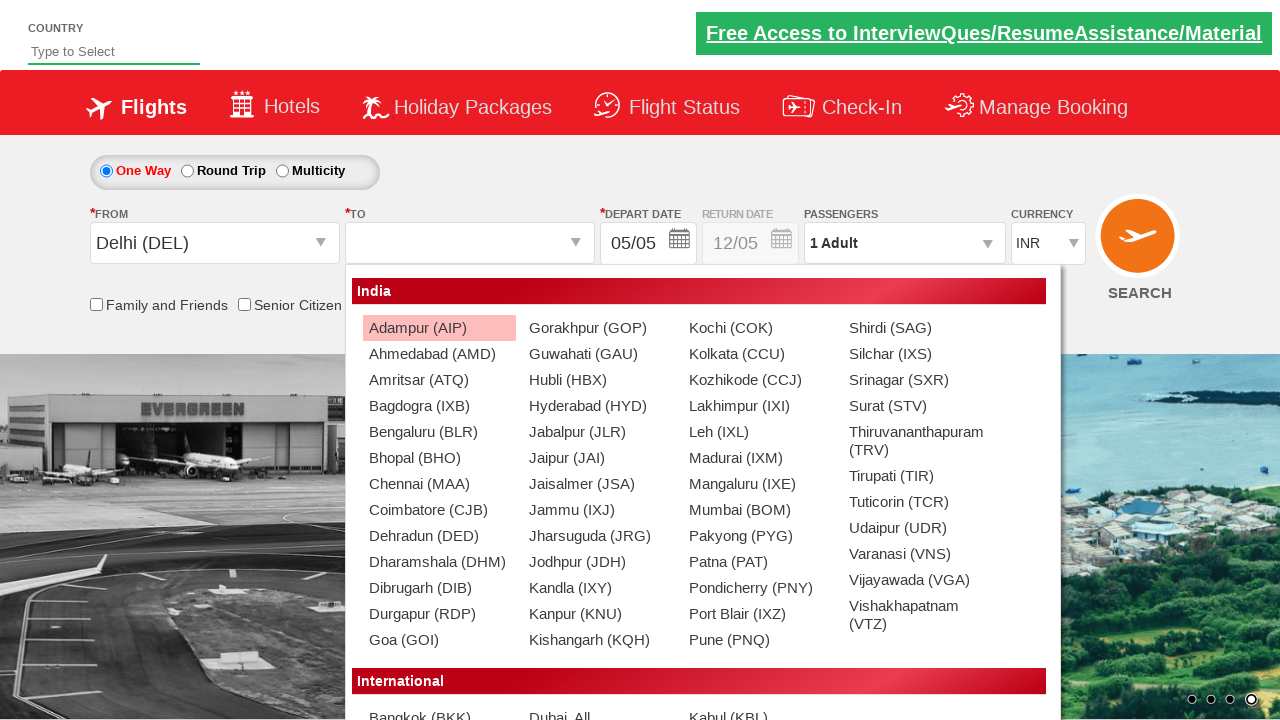

Verified ' Jaipur (JAI)' is a valid destination option (not origin city)
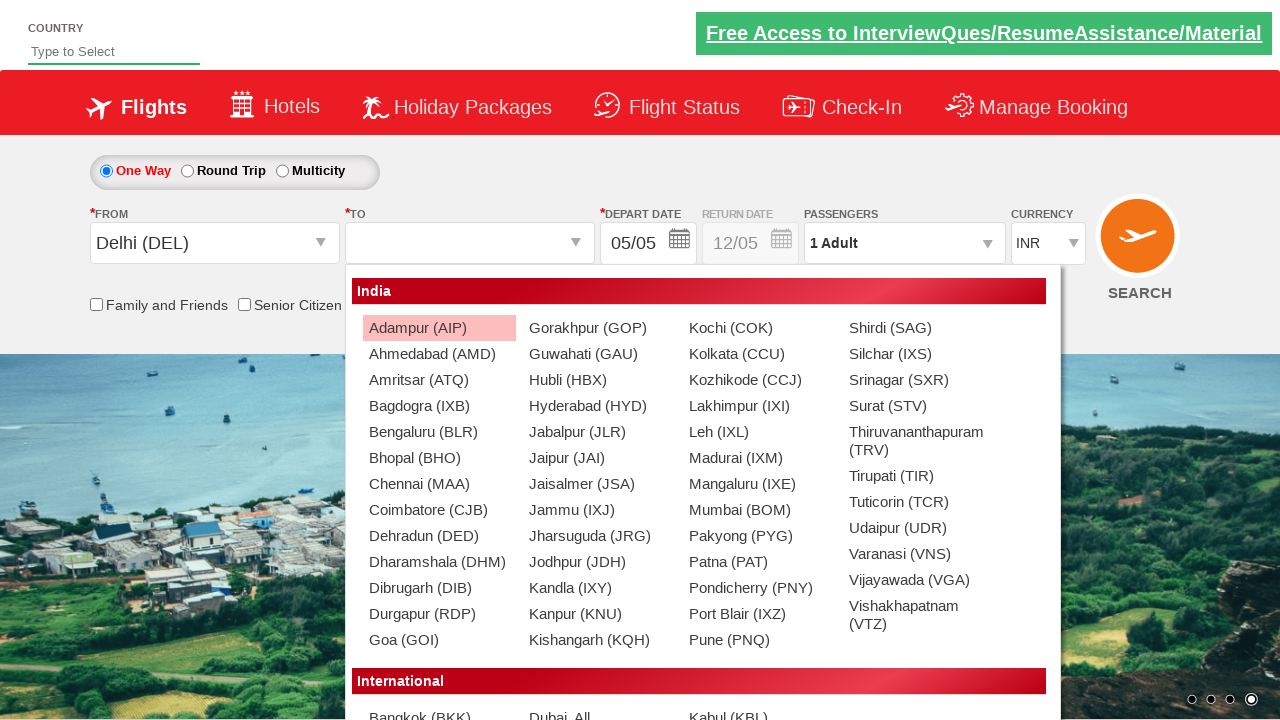

Verified ' Jaisalmer (JSA)' is a valid destination option (not origin city)
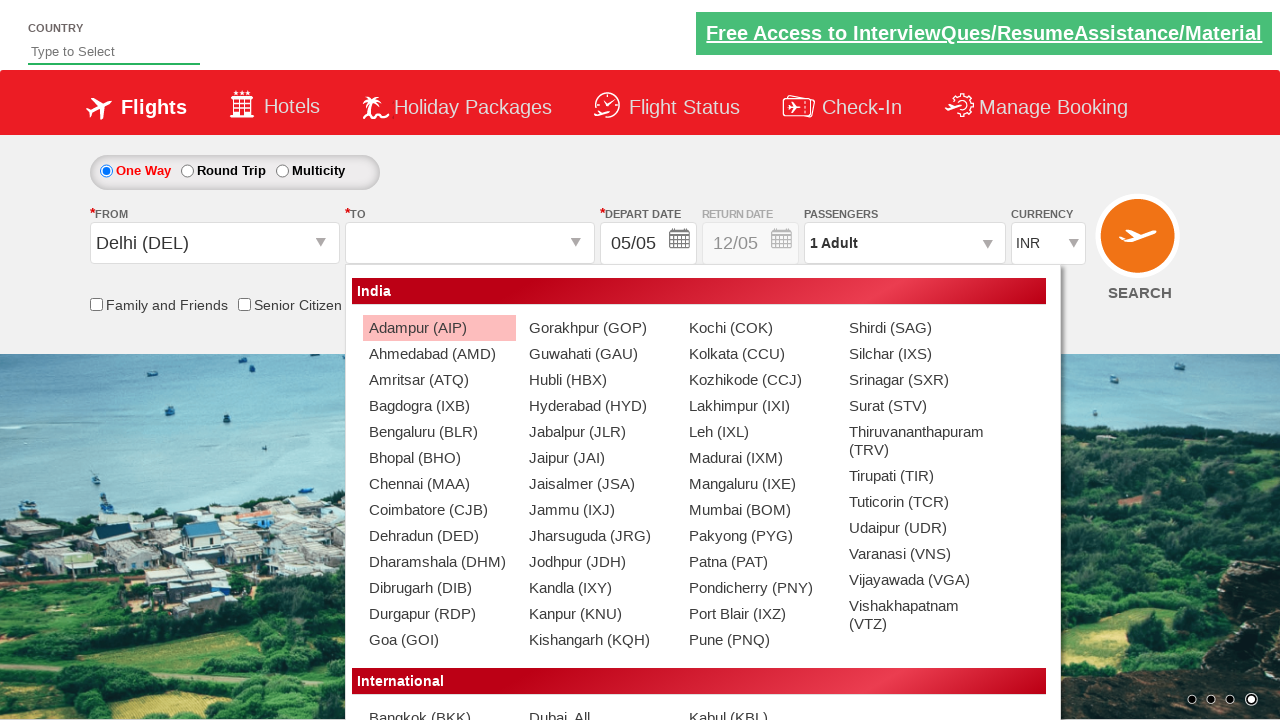

Verified ' Jammu (IXJ)' is a valid destination option (not origin city)
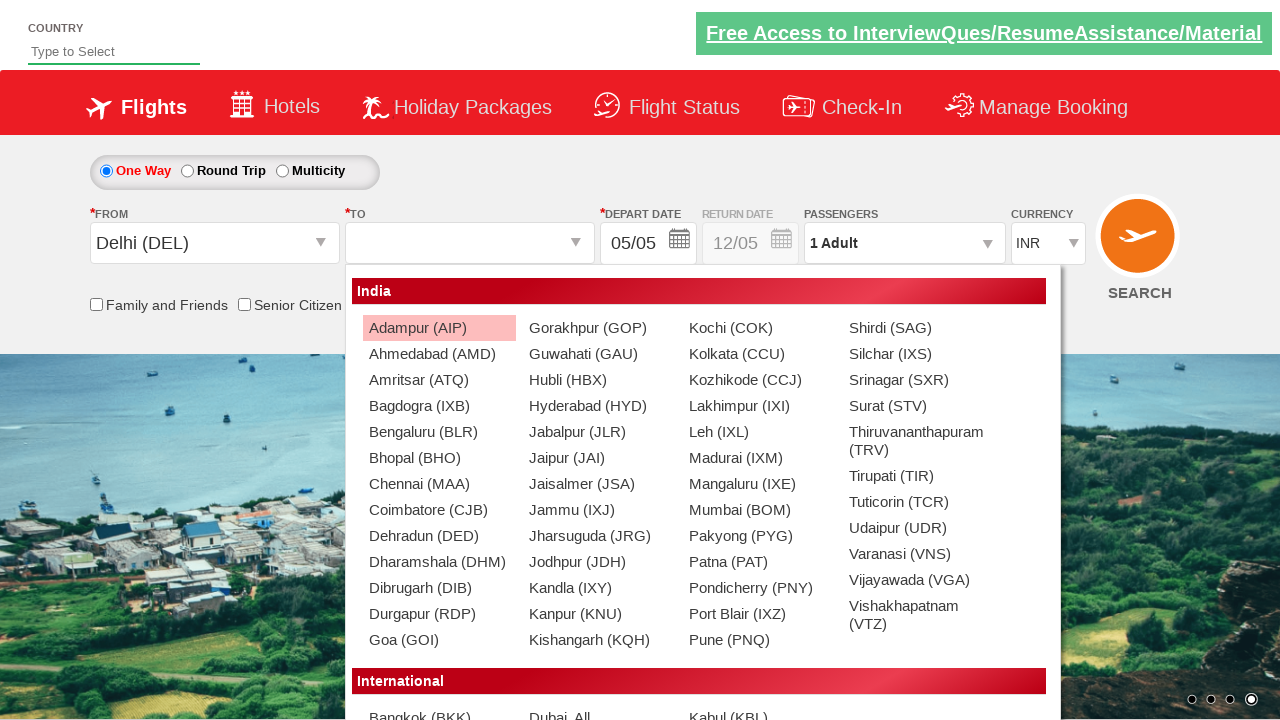

Verified ' Jharsuguda (JRG)' is a valid destination option (not origin city)
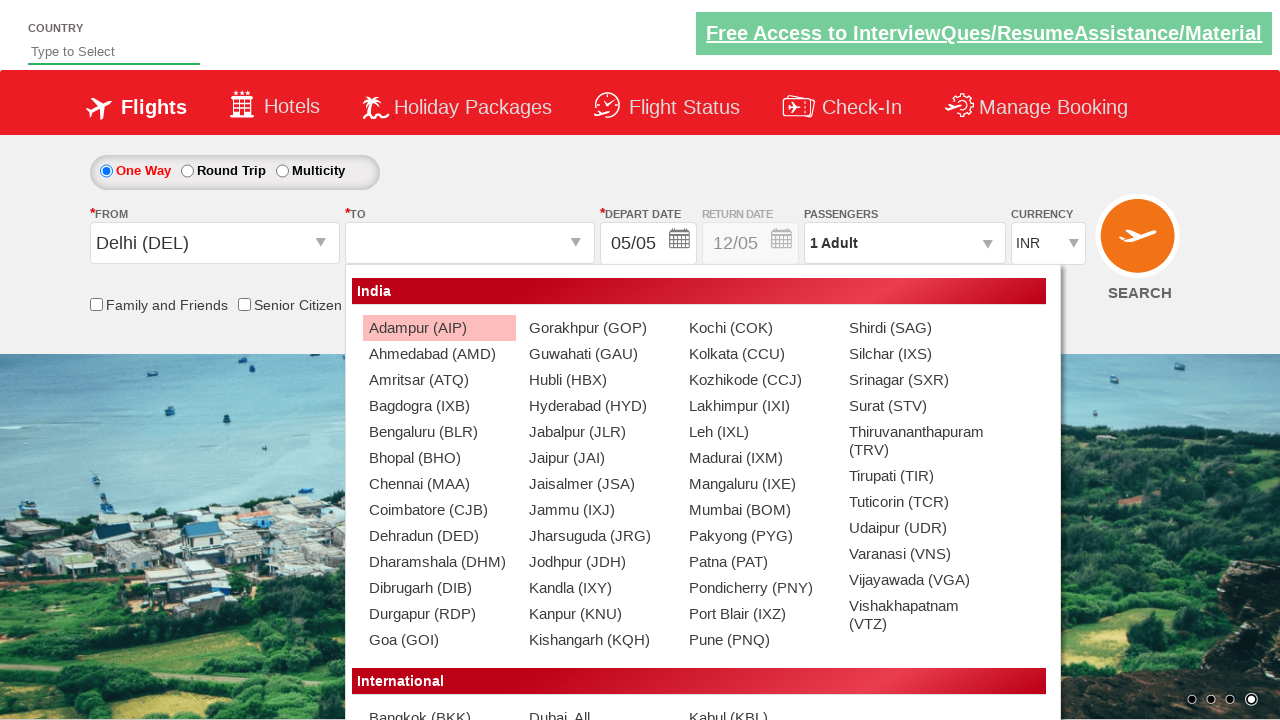

Verified ' Jodhpur (JDH)' is a valid destination option (not origin city)
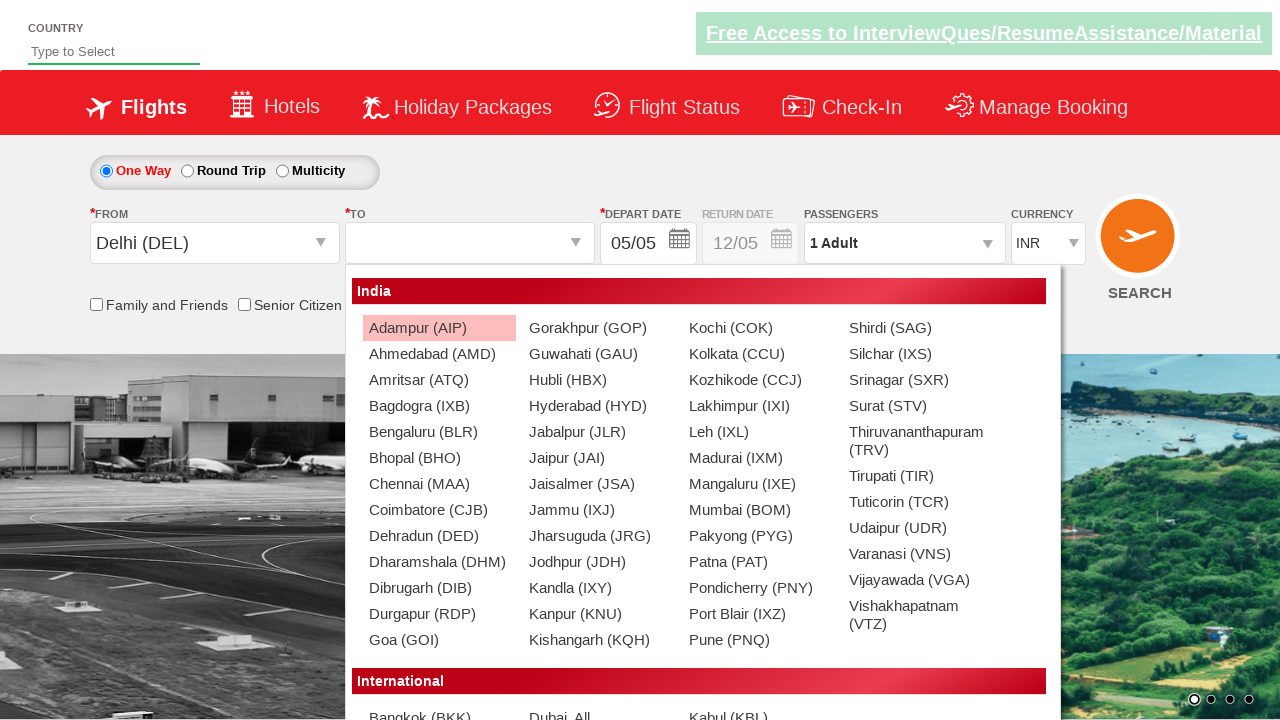

Verified ' Kandla (IXY)' is a valid destination option (not origin city)
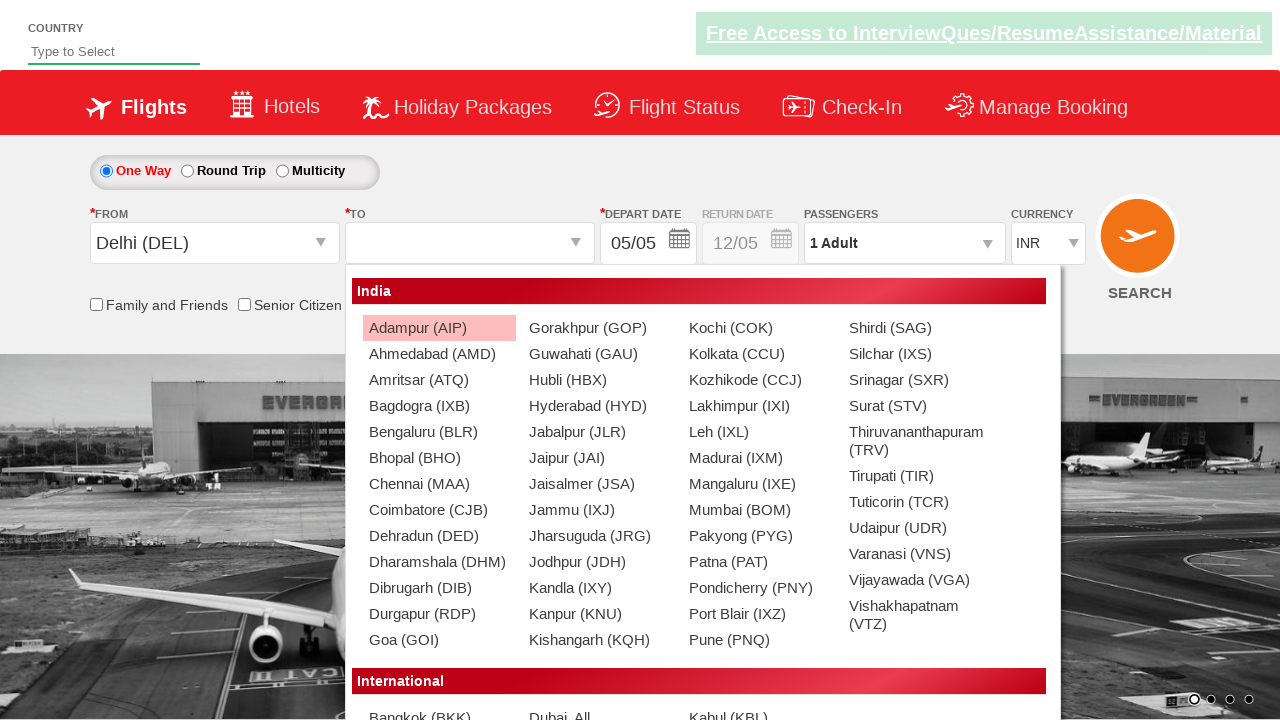

Verified ' Kanpur (KNU)' is a valid destination option (not origin city)
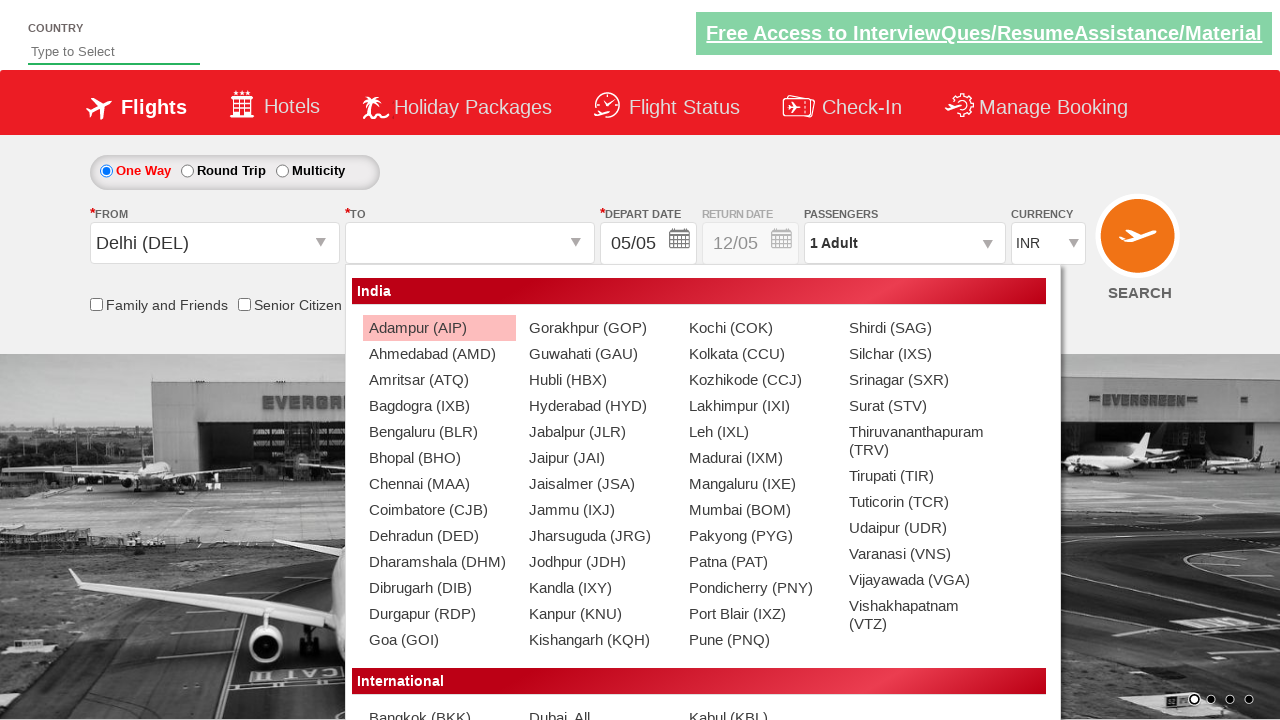

Verified ' Kishangarh (KQH)' is a valid destination option (not origin city)
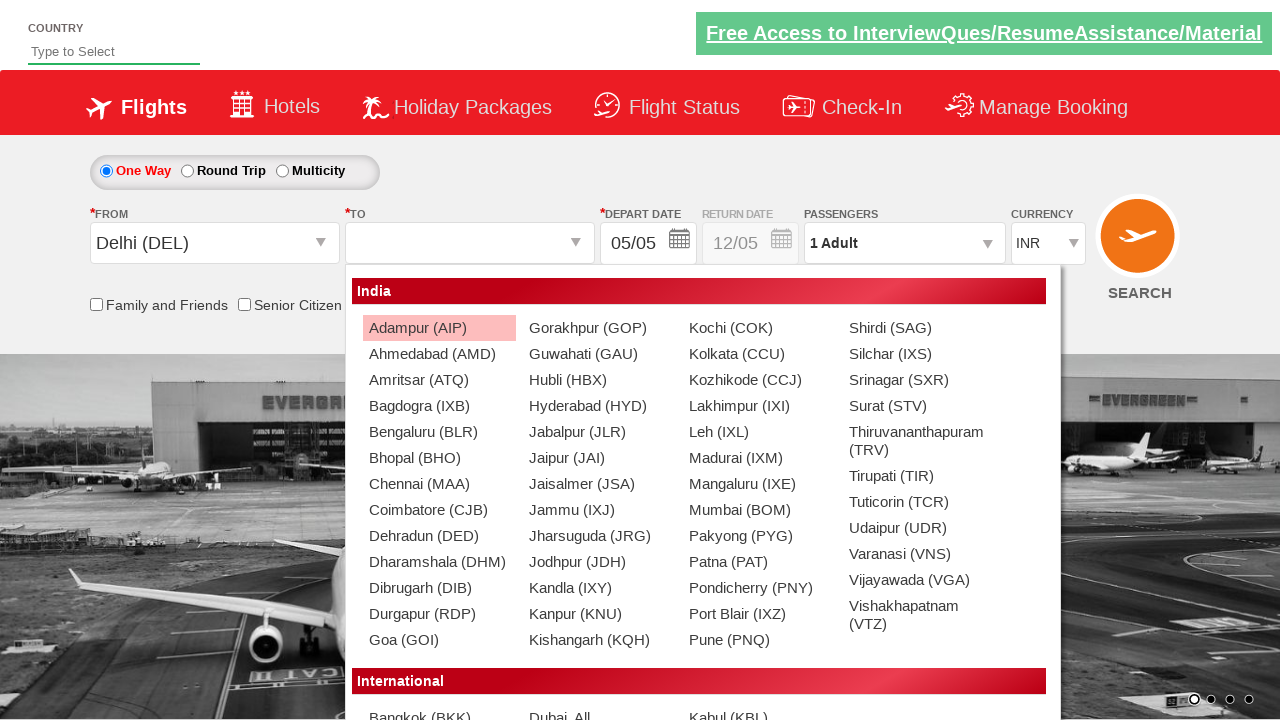

Verified ' Kochi (COK)' is a valid destination option (not origin city)
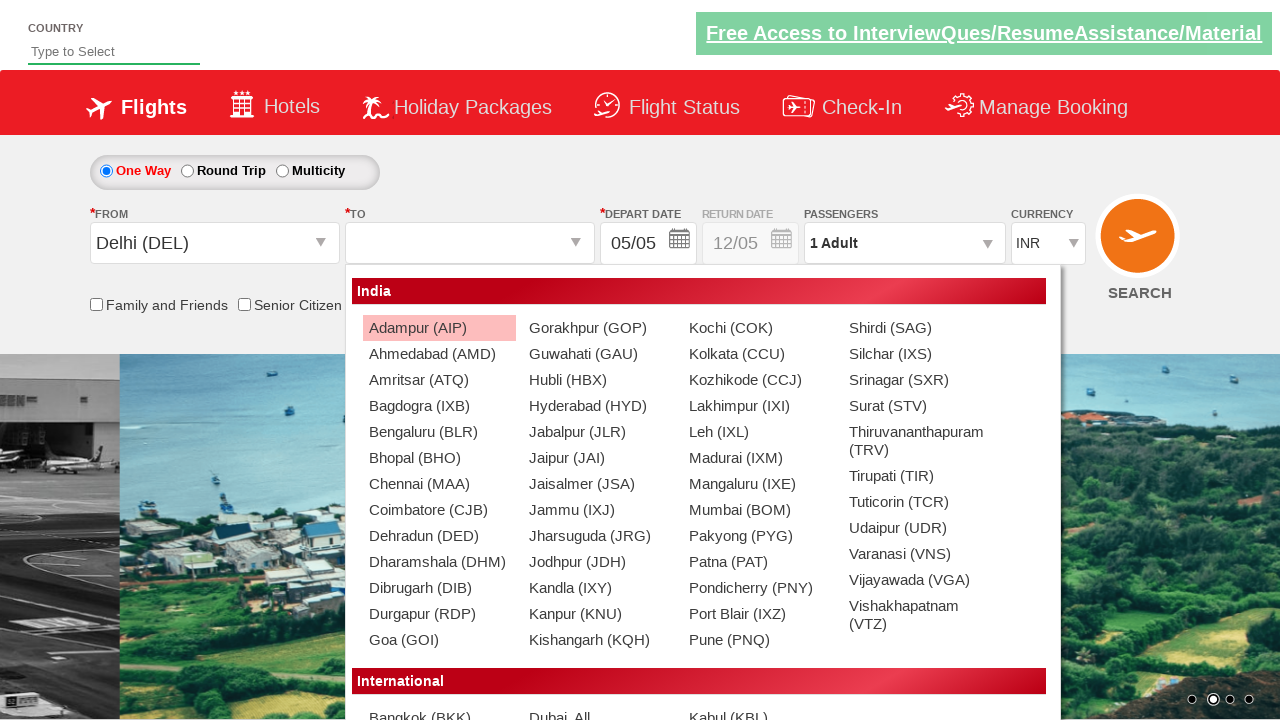

Verified ' Kolkata (CCU)' is a valid destination option (not origin city)
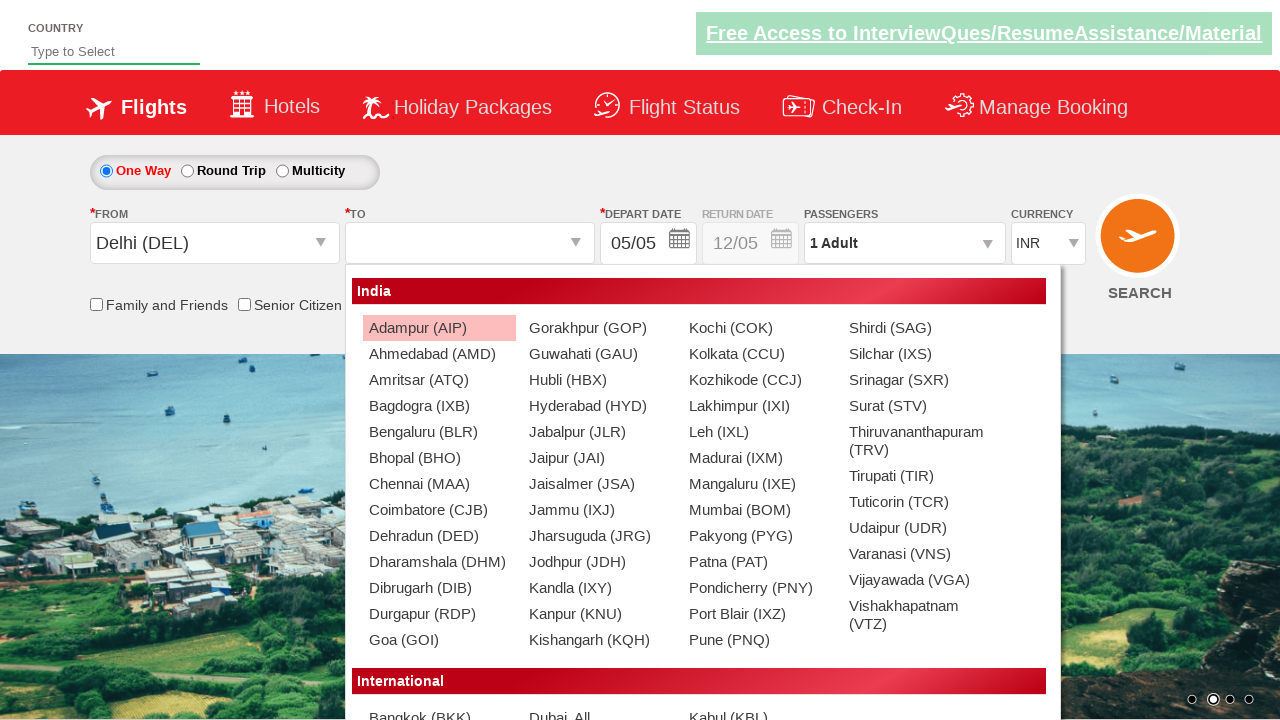

Verified ' Kozhikode (CCJ)' is a valid destination option (not origin city)
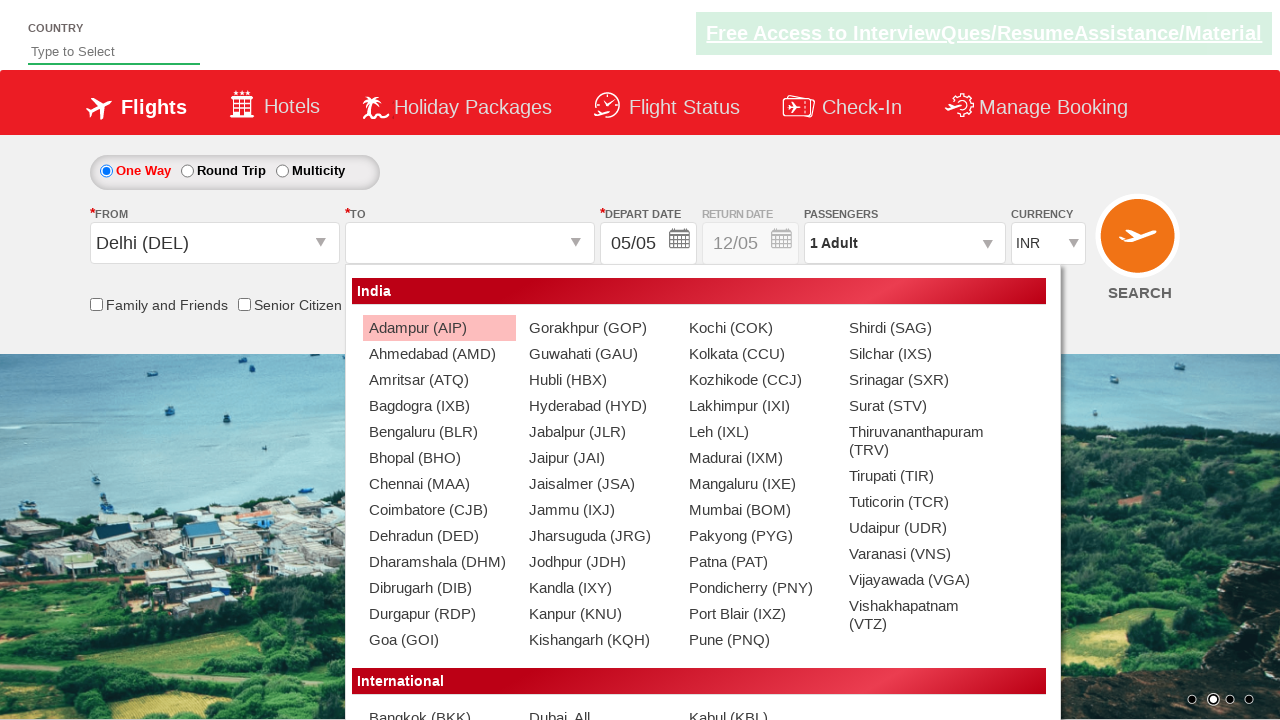

Verified ' Lakhimpur (IXI)' is a valid destination option (not origin city)
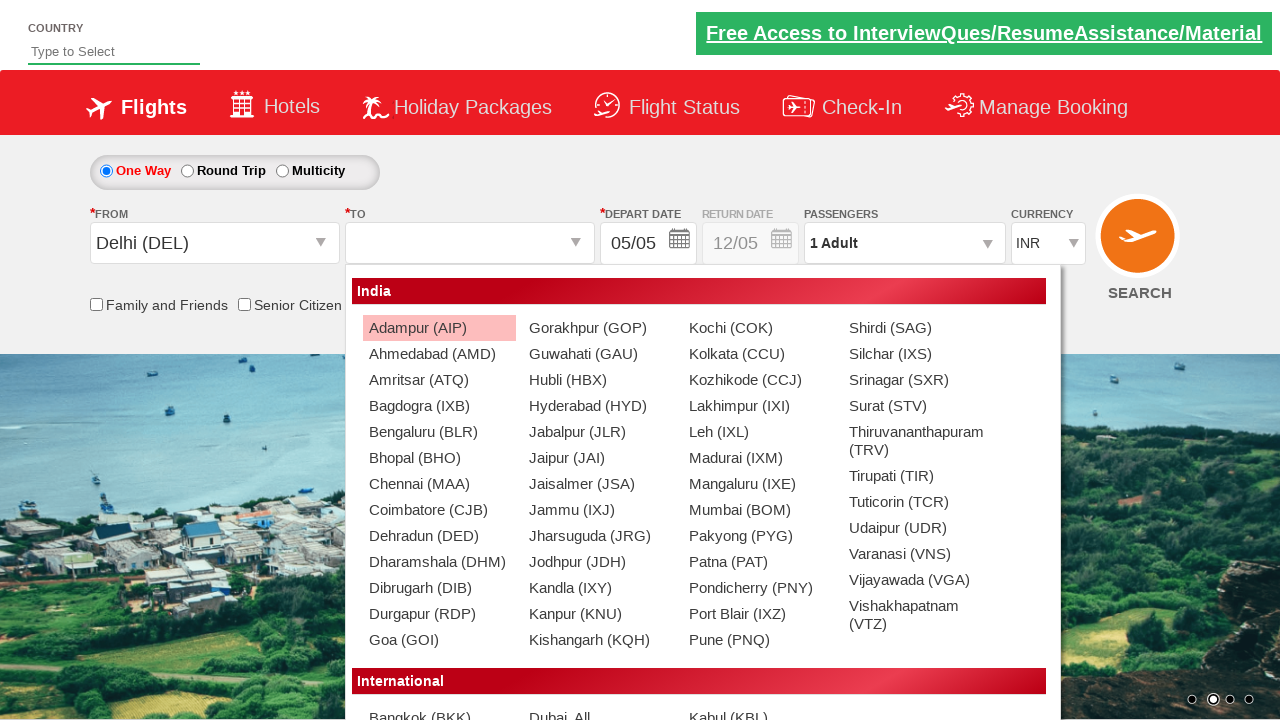

Verified ' Leh (IXL)' is a valid destination option (not origin city)
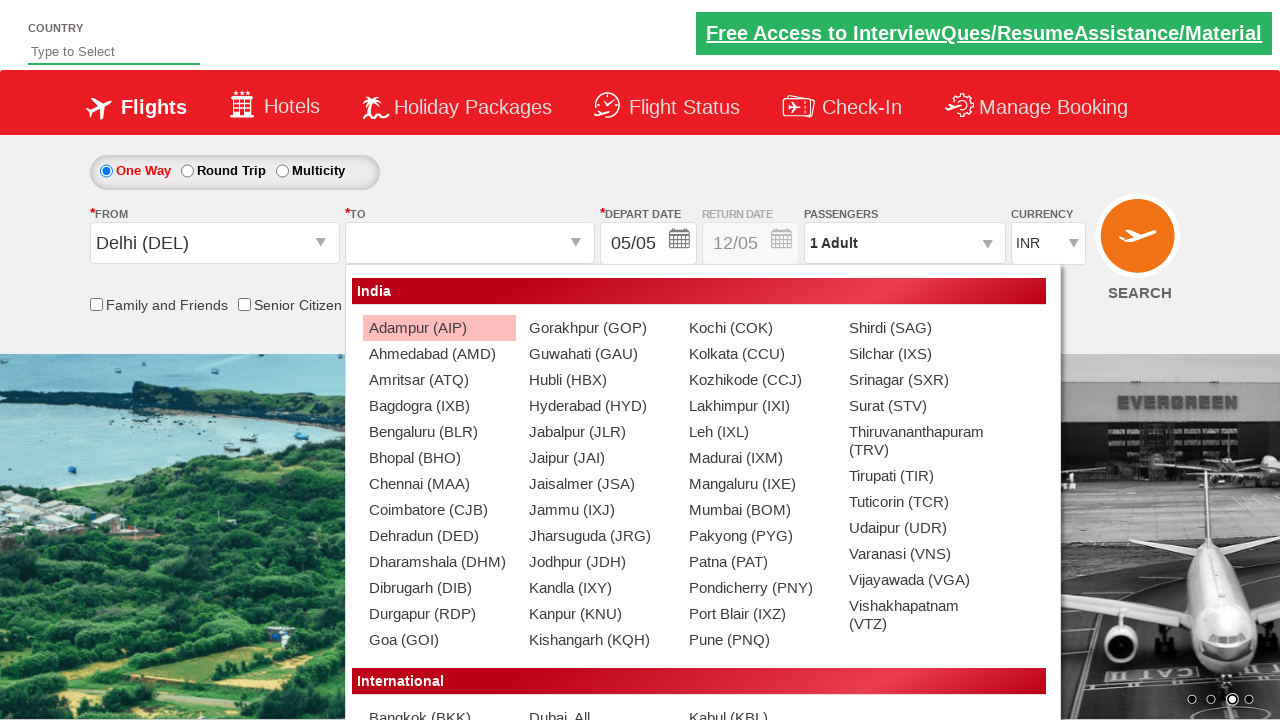

Verified ' Madurai (IXM)' is a valid destination option (not origin city)
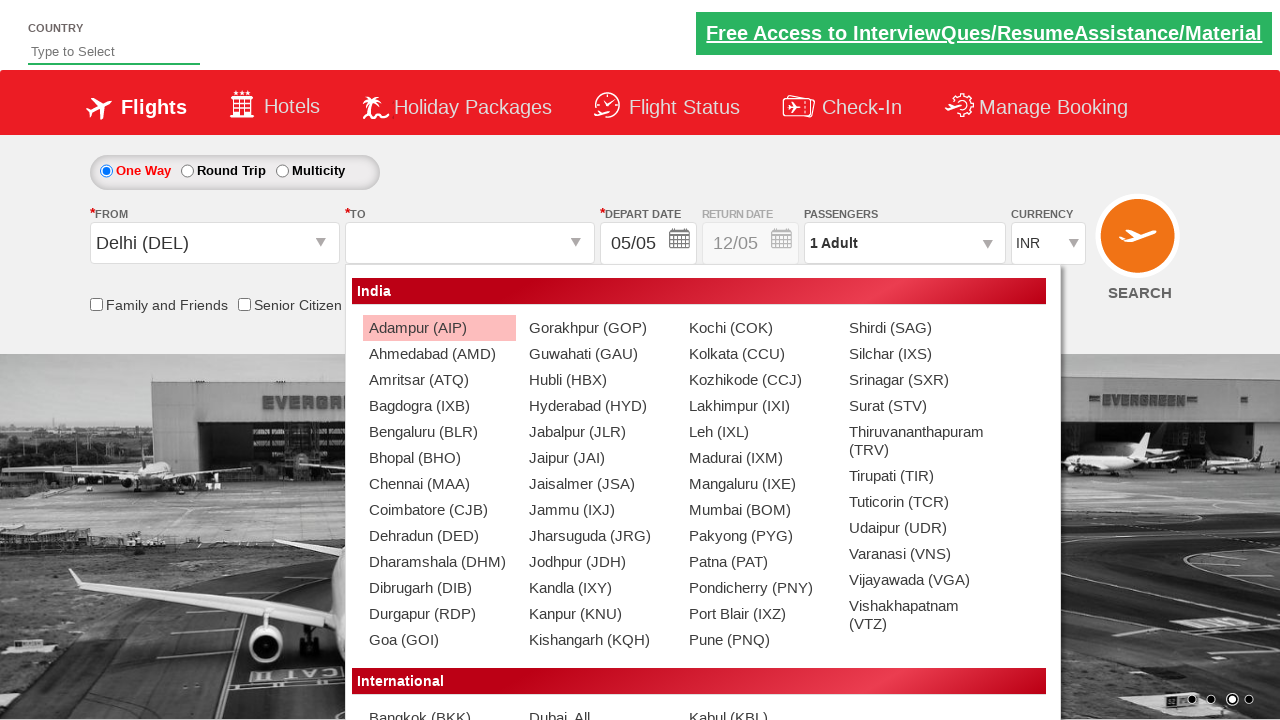

Verified ' Mangaluru (IXE)' is a valid destination option (not origin city)
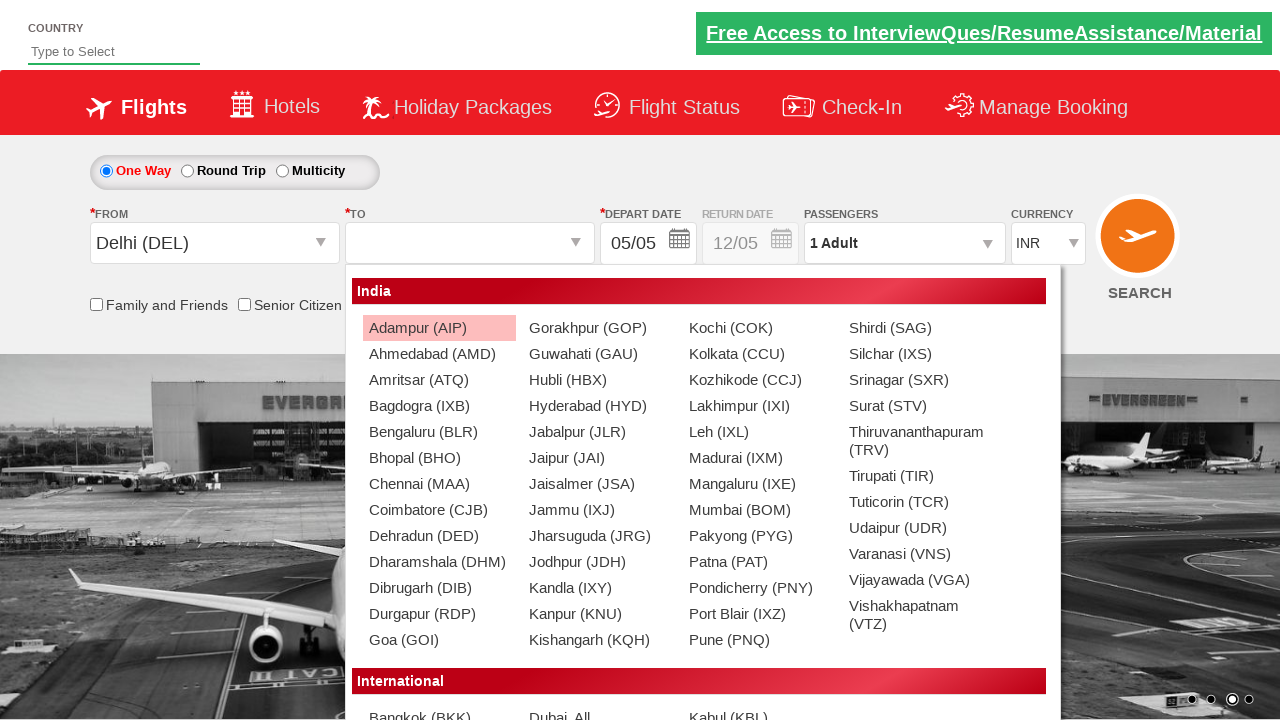

Verified ' Mumbai (BOM)' is a valid destination option (not origin city)
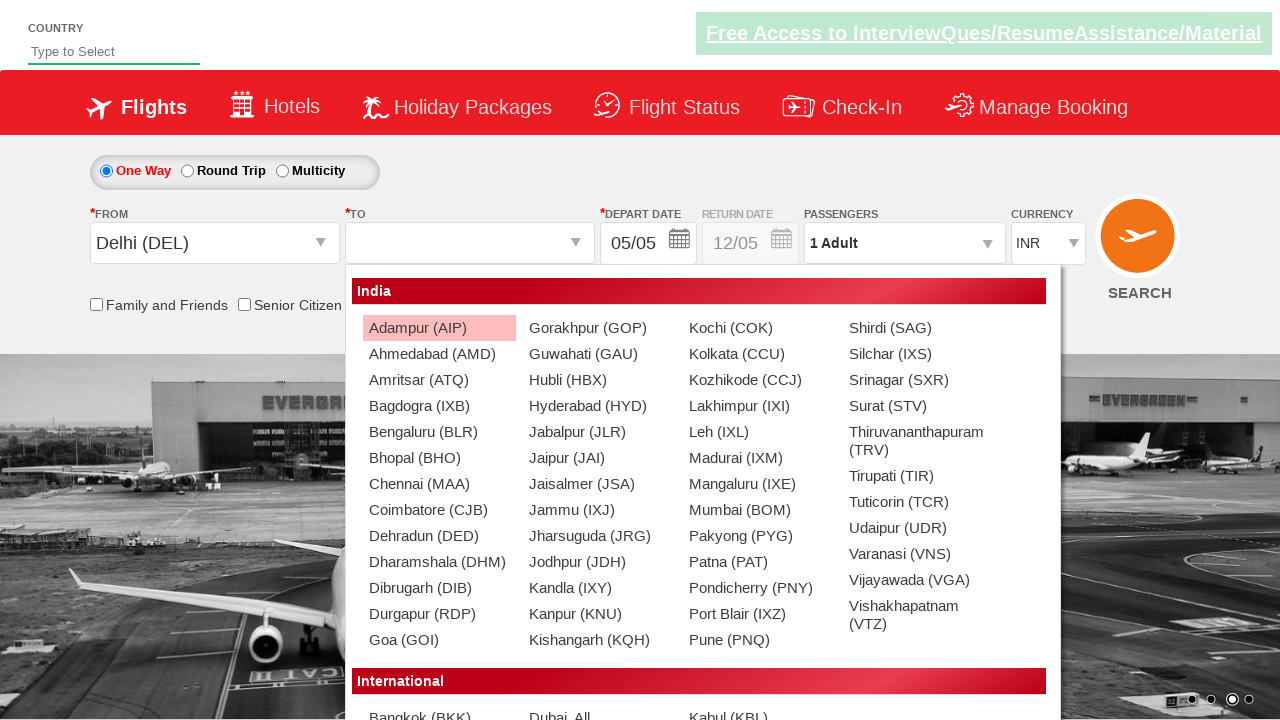

Verified ' Pakyong (PYG)' is a valid destination option (not origin city)
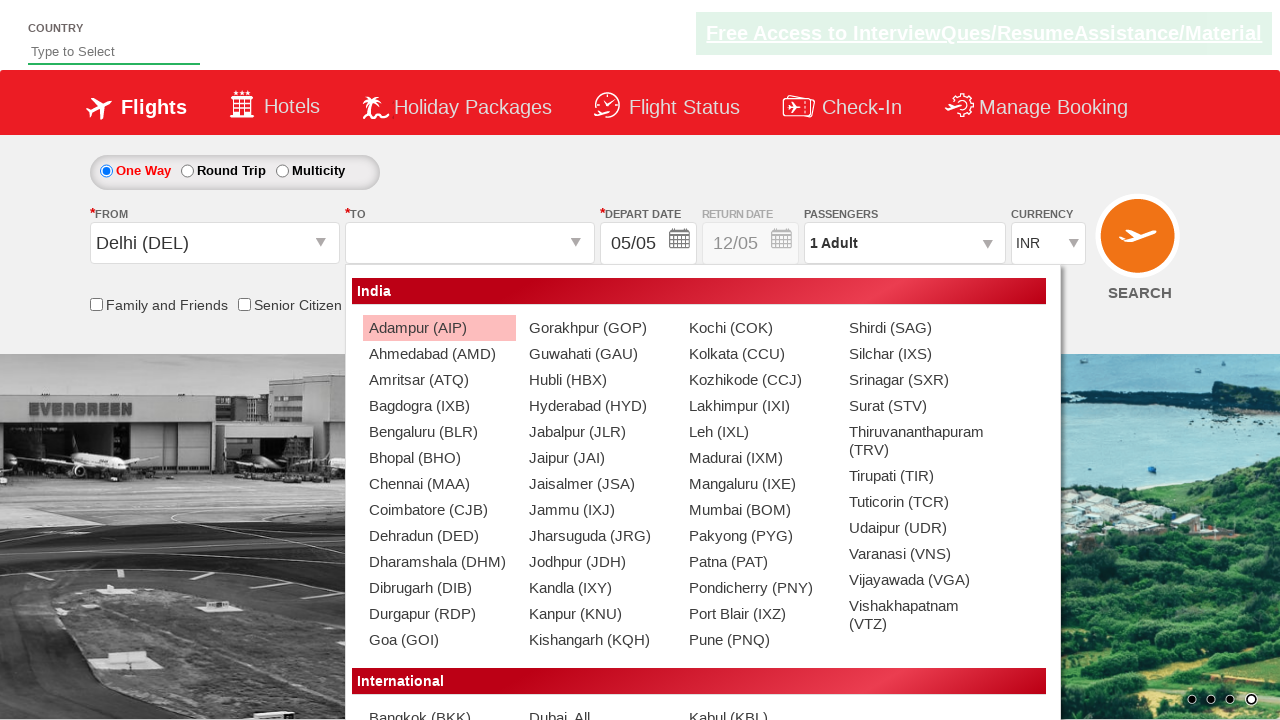

Verified ' Patna (PAT)' is a valid destination option (not origin city)
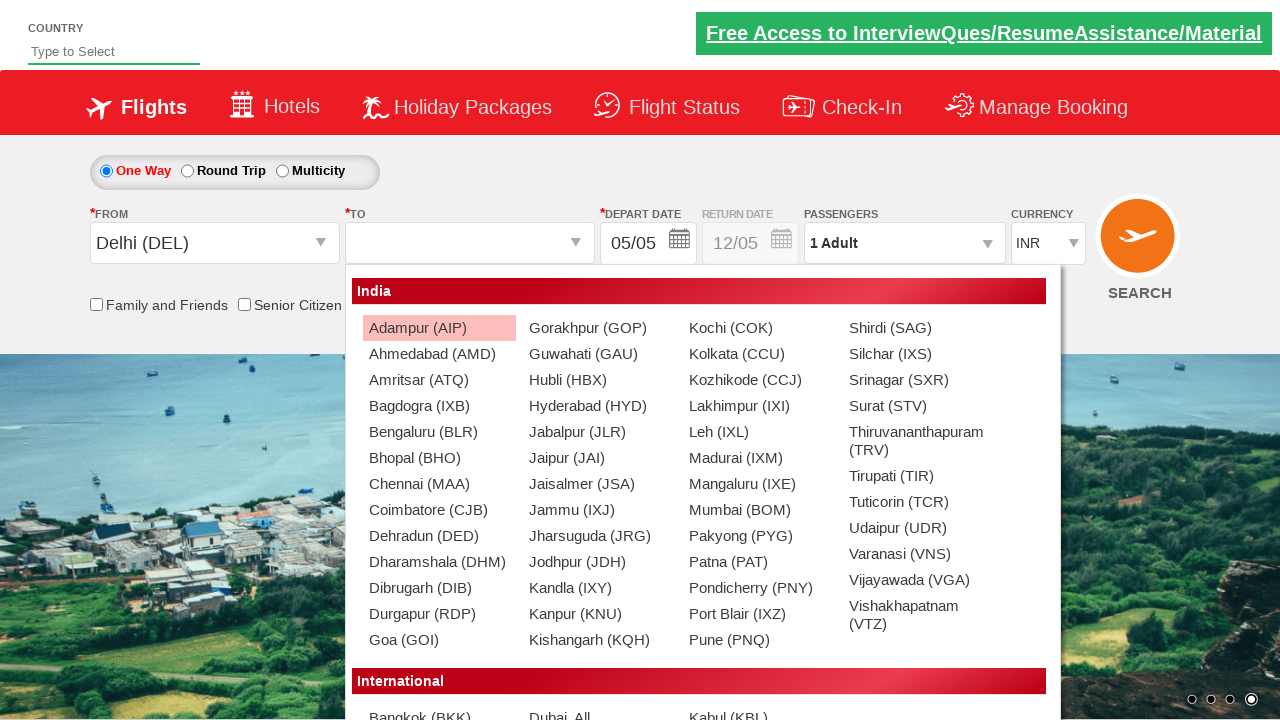

Verified ' Pondicherry (PNY)' is a valid destination option (not origin city)
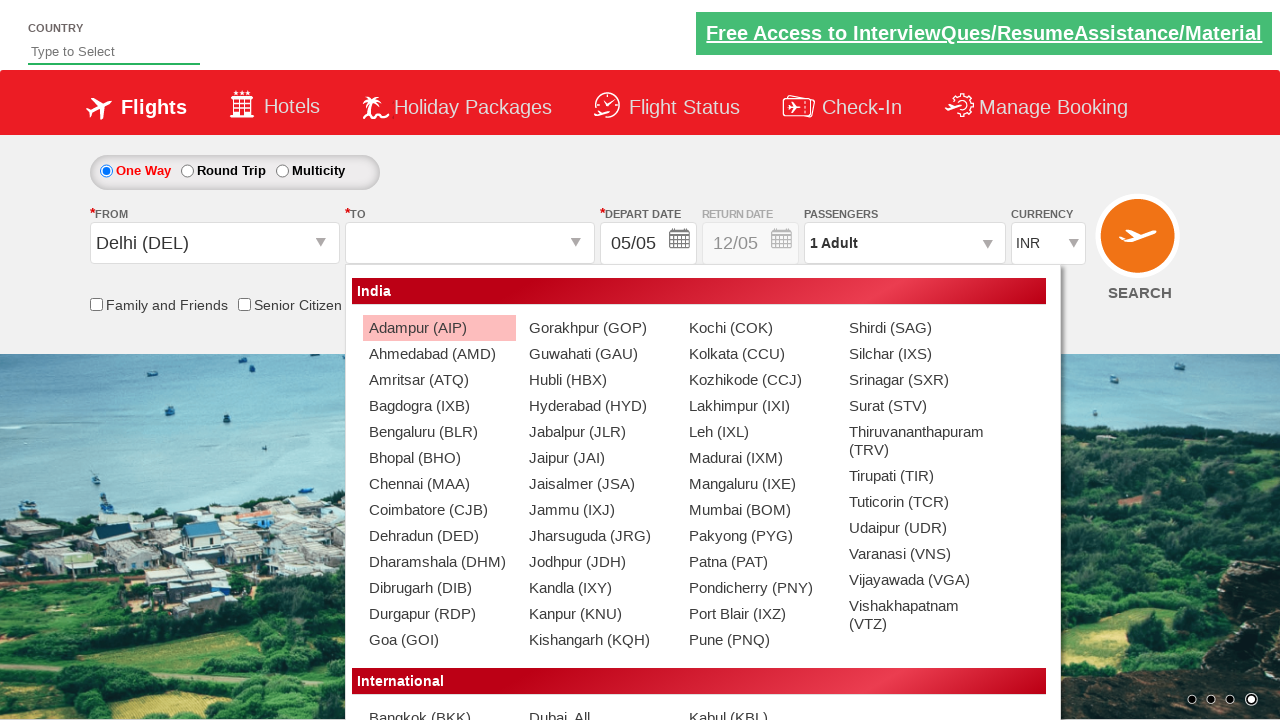

Verified ' Port Blair (IXZ)' is a valid destination option (not origin city)
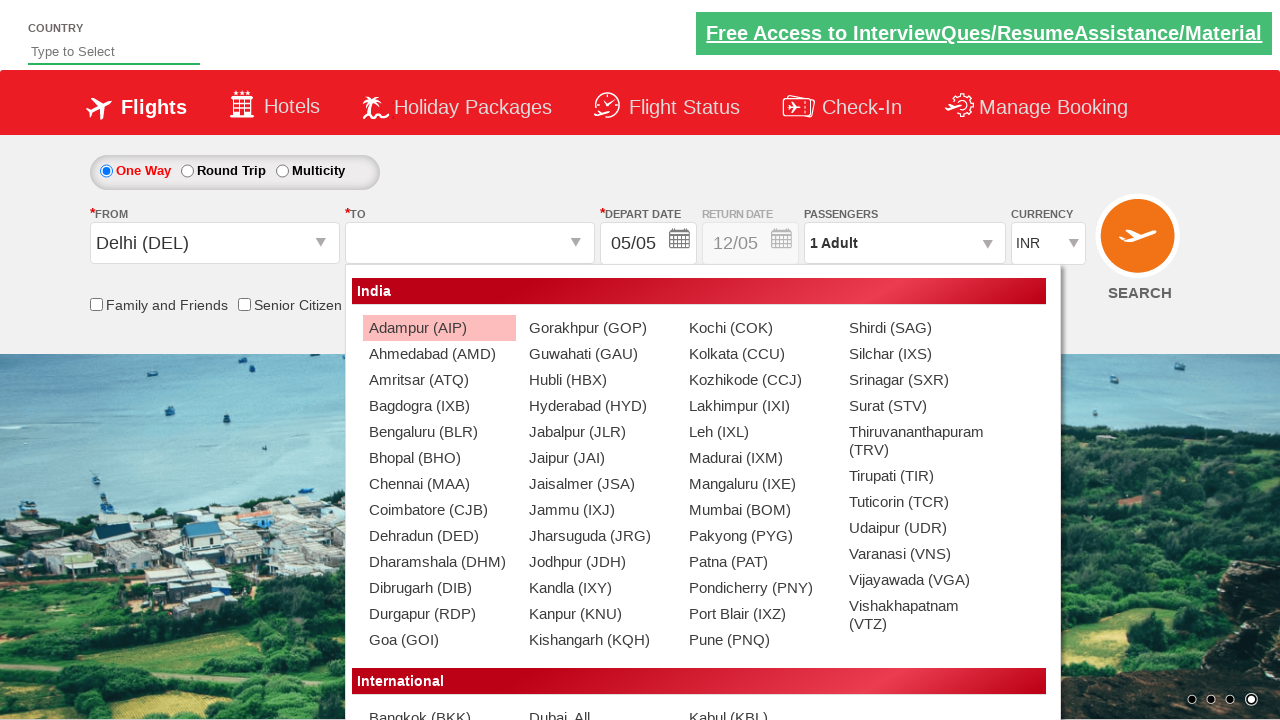

Verified ' Pune (PNQ)' is a valid destination option (not origin city)
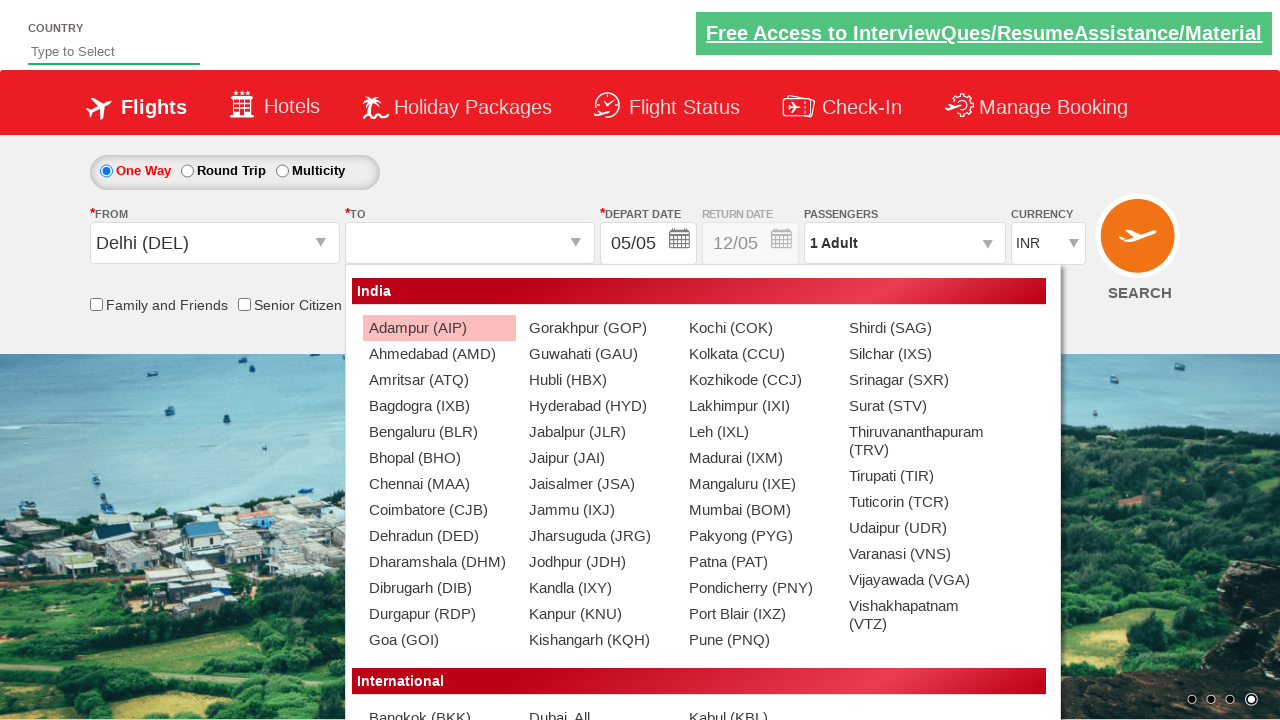

Verified ' Shirdi (SAG)' is a valid destination option (not origin city)
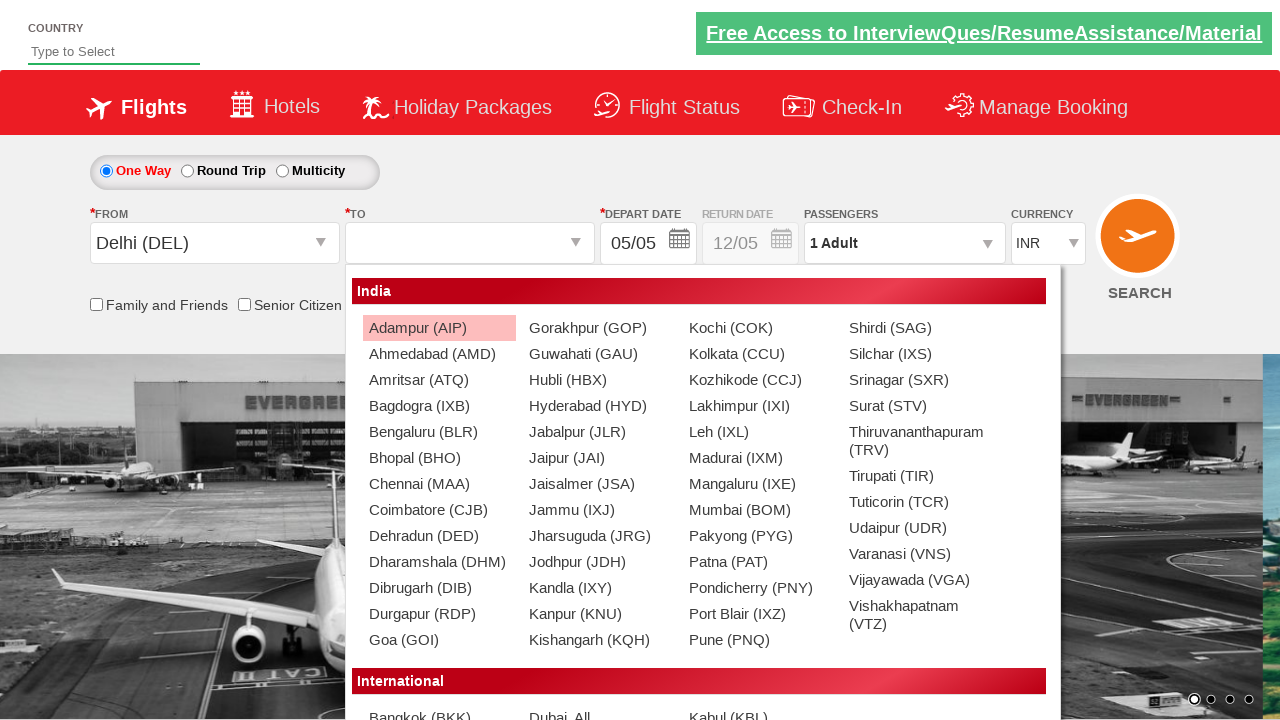

Verified ' Silchar (IXS)' is a valid destination option (not origin city)
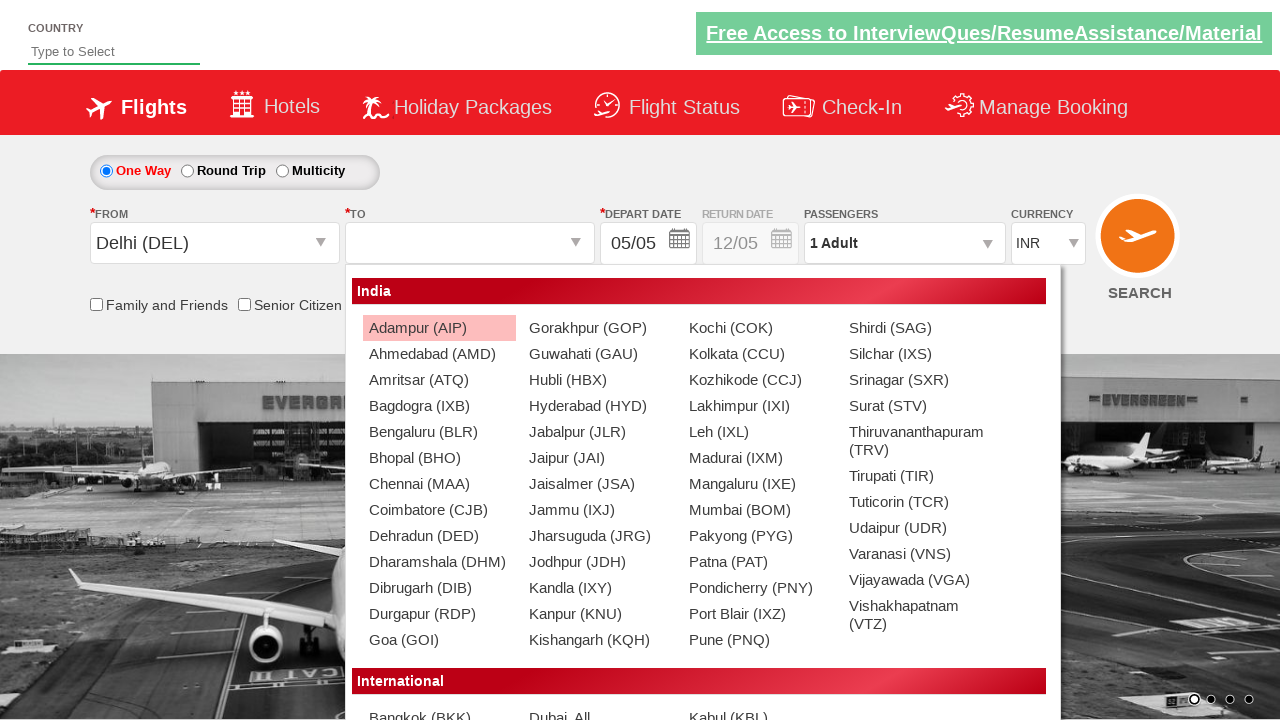

Verified ' Srinagar (SXR)' is a valid destination option (not origin city)
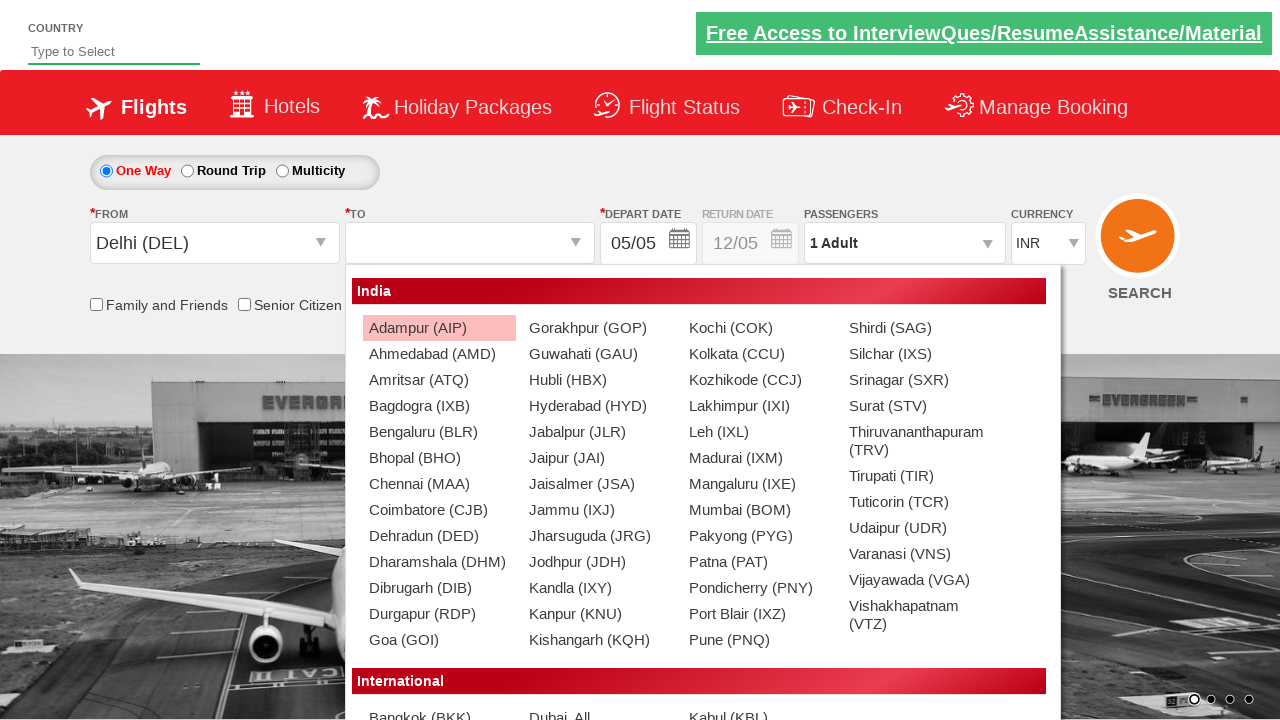

Verified ' Surat (STV)' is a valid destination option (not origin city)
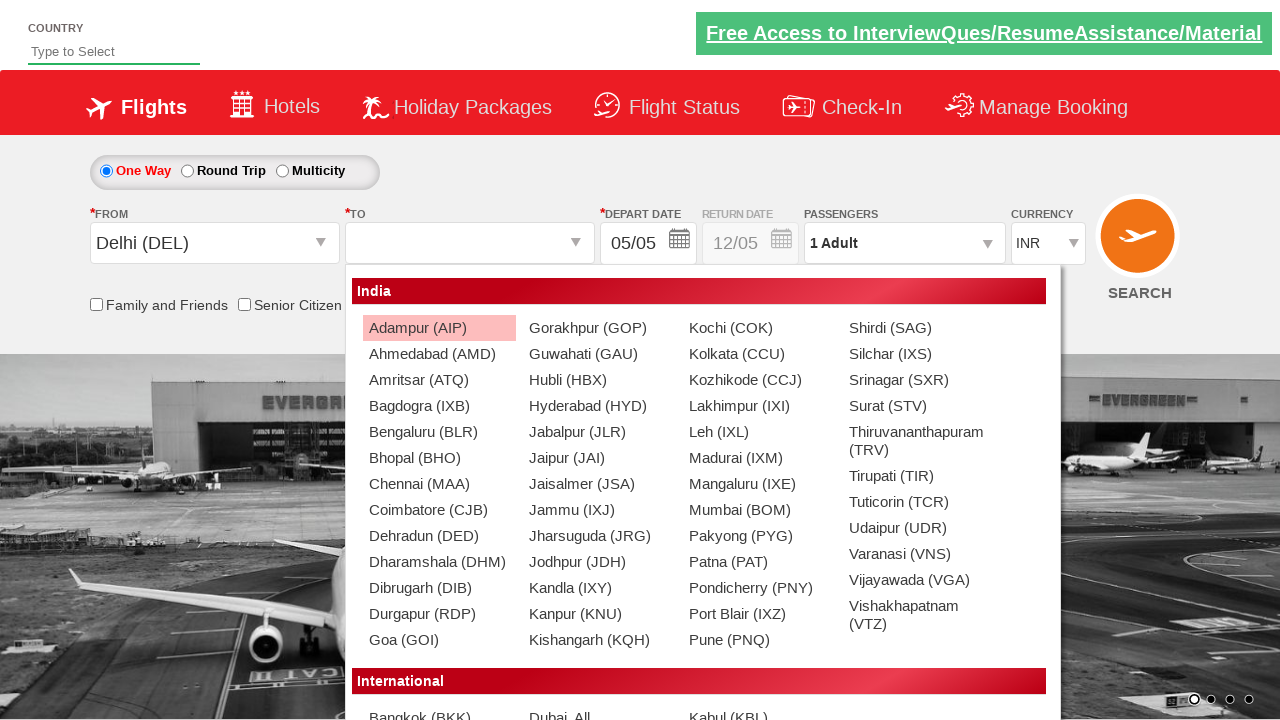

Verified ' Thiruvananthapuram (TRV)' is a valid destination option (not origin city)
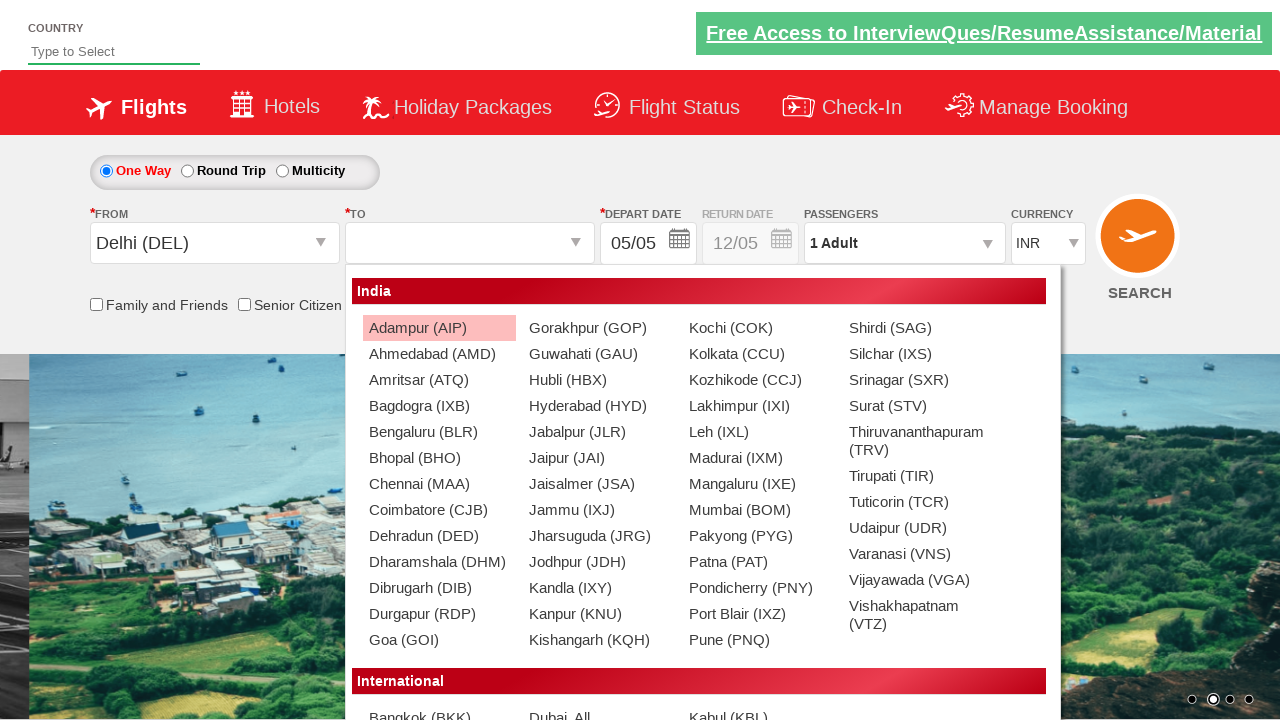

Verified ' Tirupati (TIR)' is a valid destination option (not origin city)
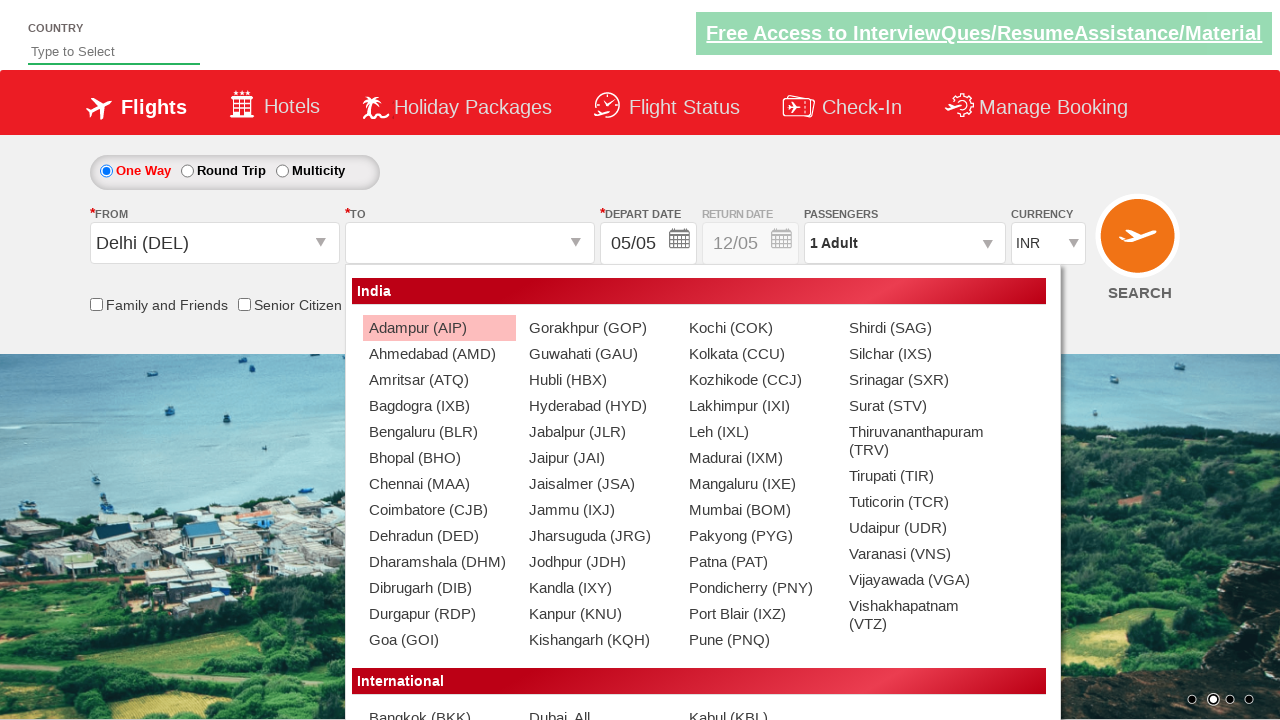

Verified ' Tuticorin (TCR)' is a valid destination option (not origin city)
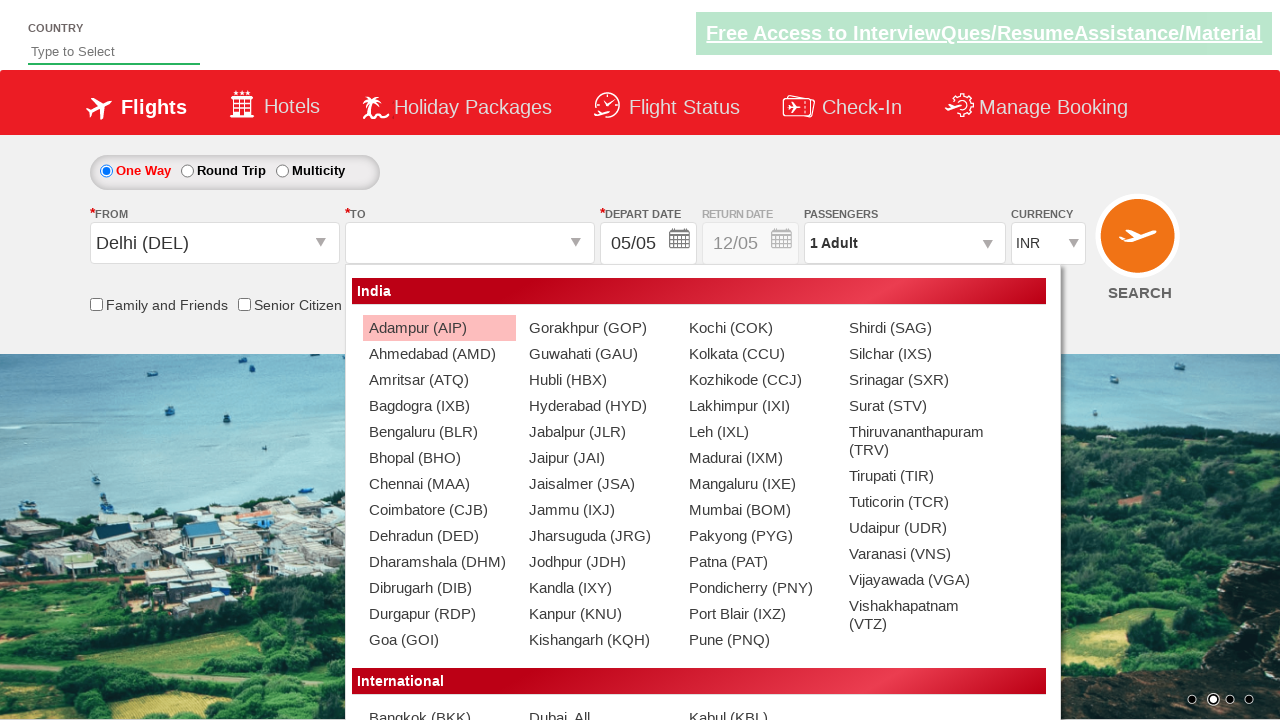

Verified ' Udaipur (UDR)' is a valid destination option (not origin city)
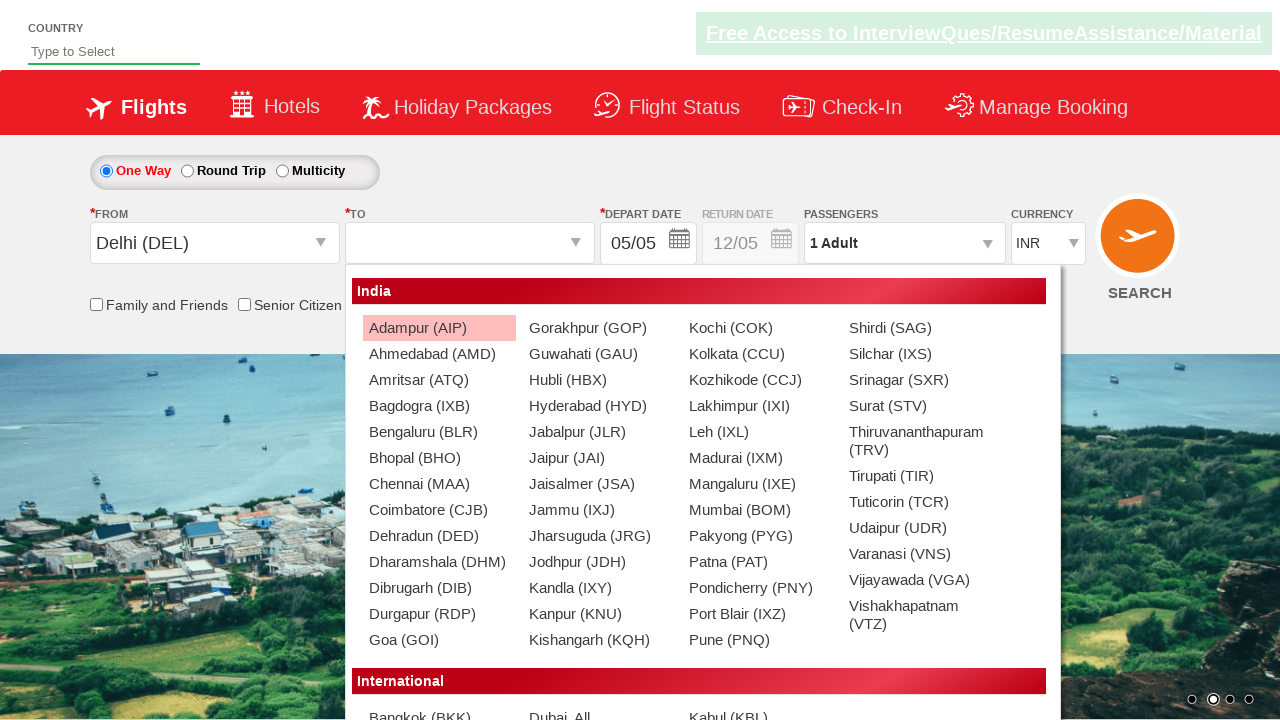

Verified ' Varanasi (VNS)' is a valid destination option (not origin city)
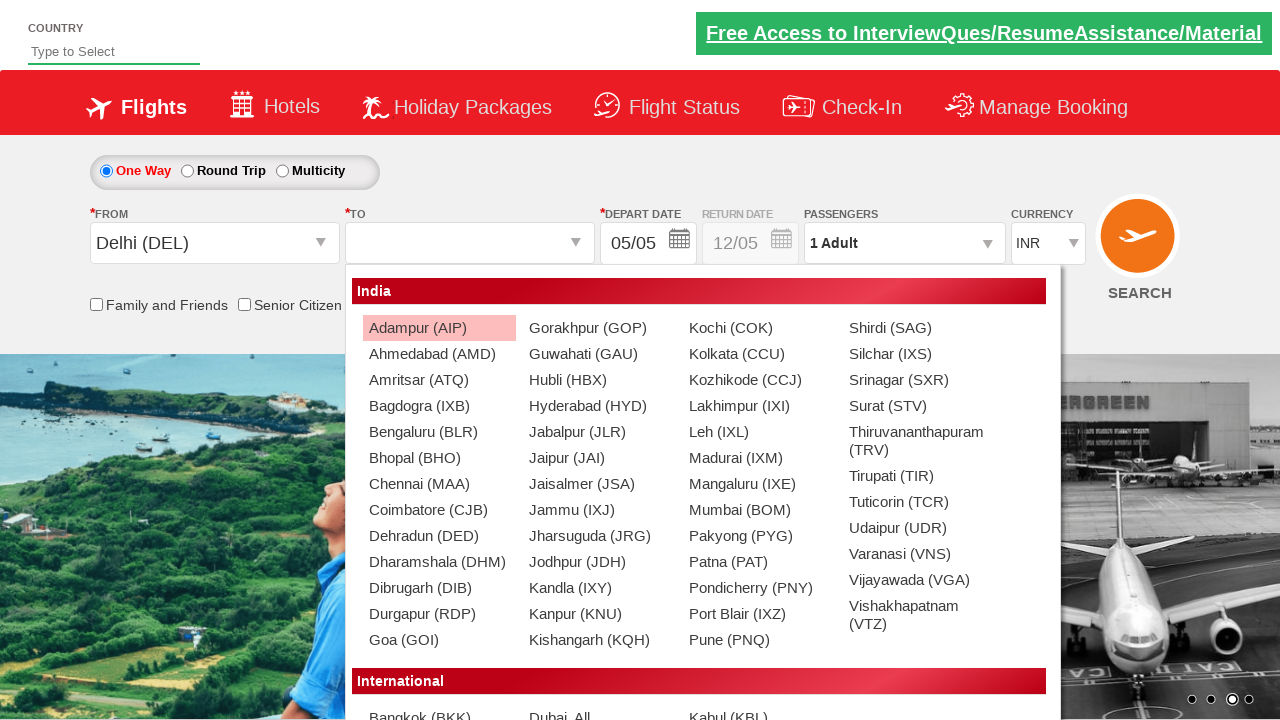

Verified ' Vijayawada (VGA)' is a valid destination option (not origin city)
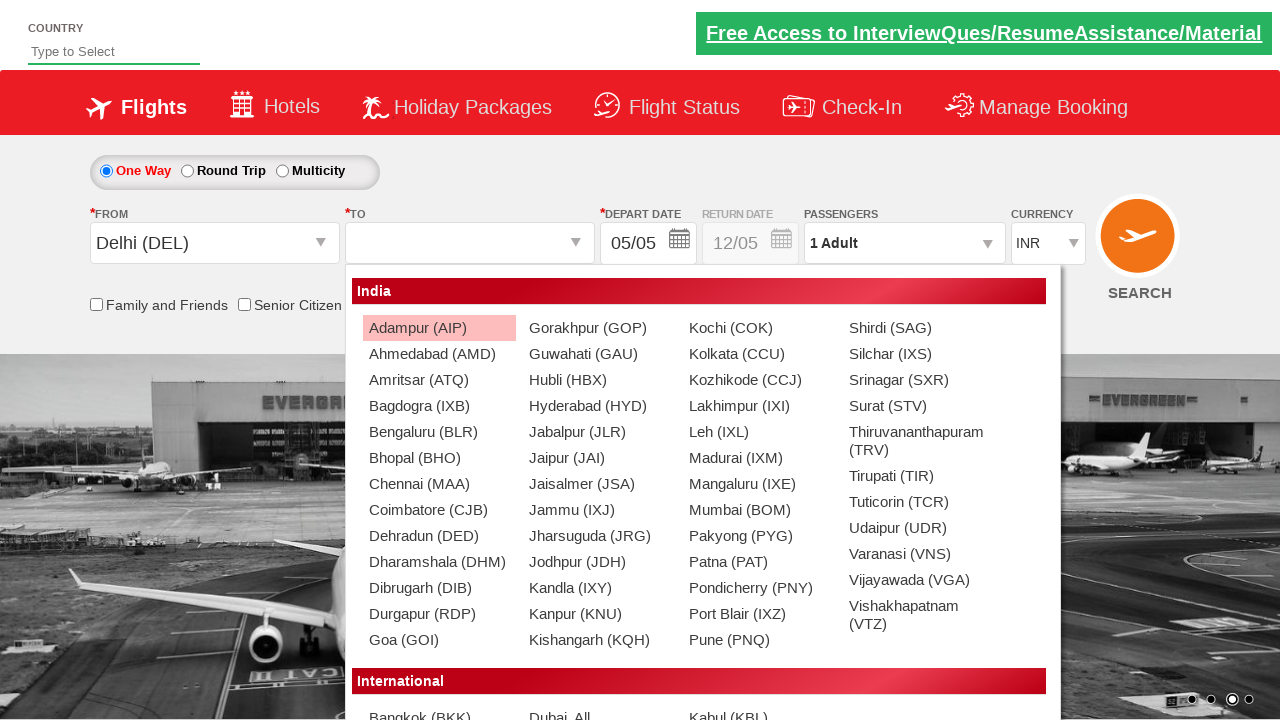

Verified ' Vishakhapatnam (VTZ)' is a valid destination option (not origin city)
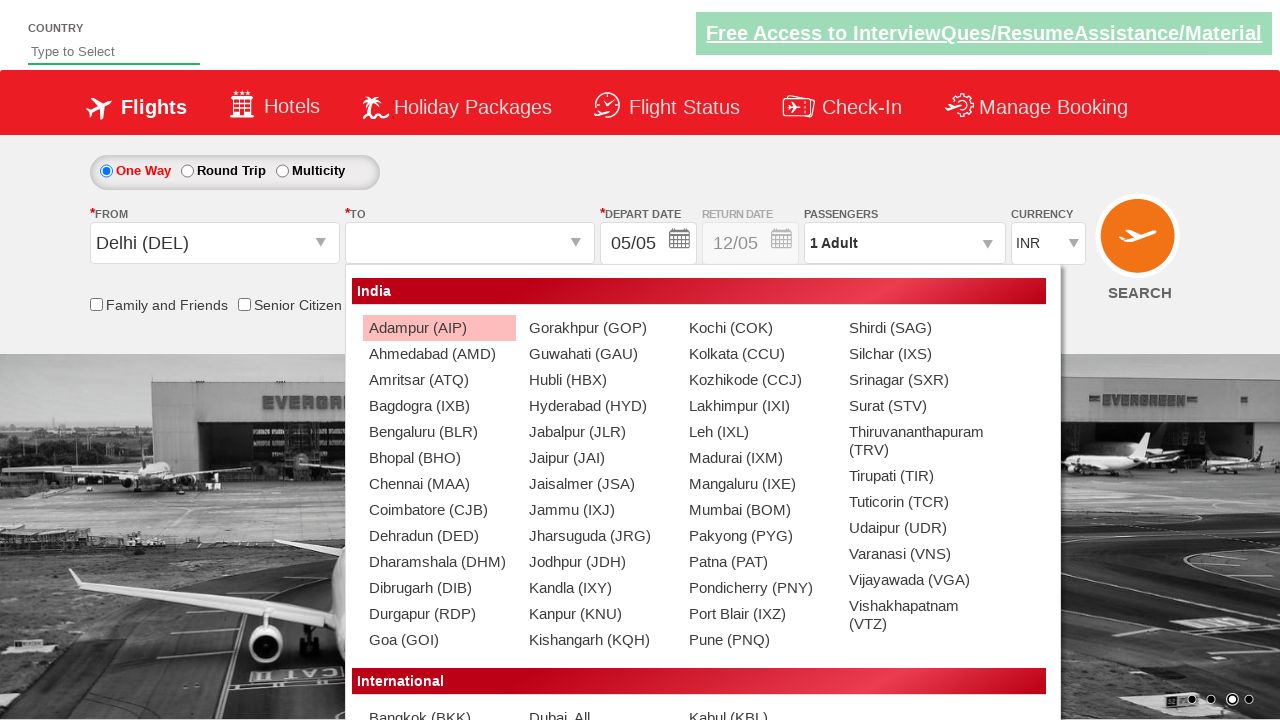

Verified ' Bangkok (BKK)' is a valid destination option (not origin city)
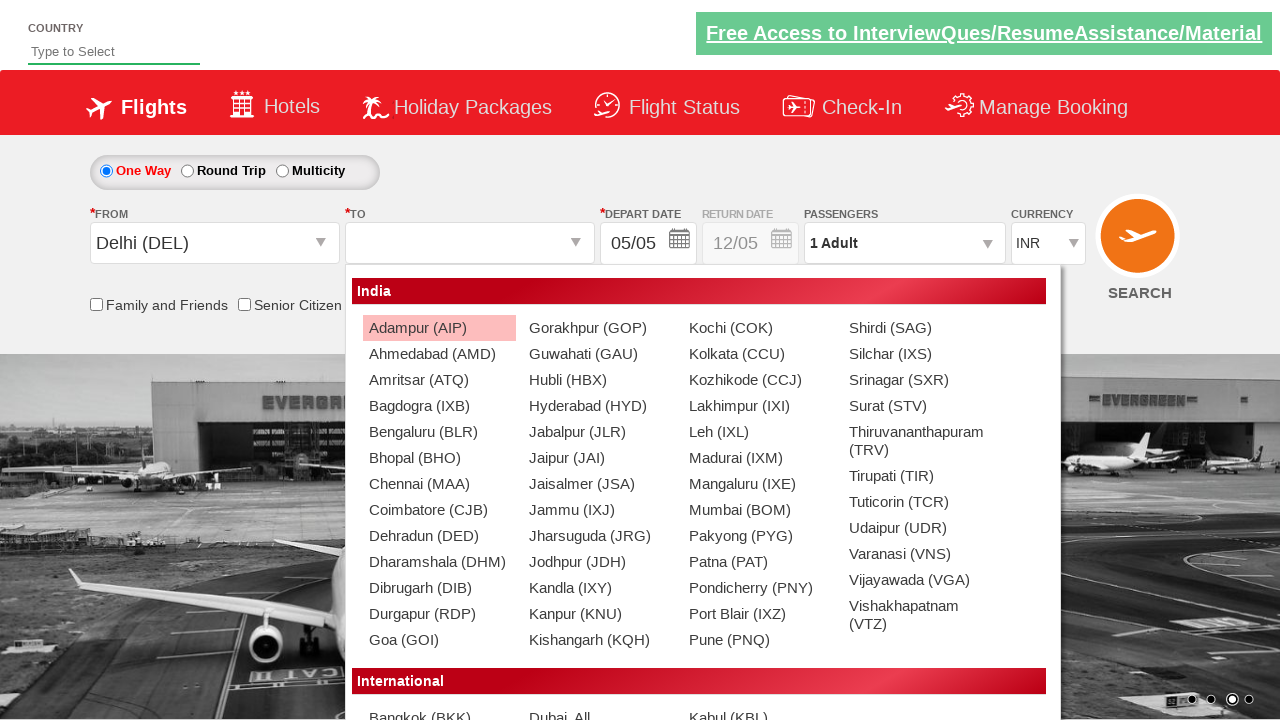

Verified ' Colombo (CMB)' is a valid destination option (not origin city)
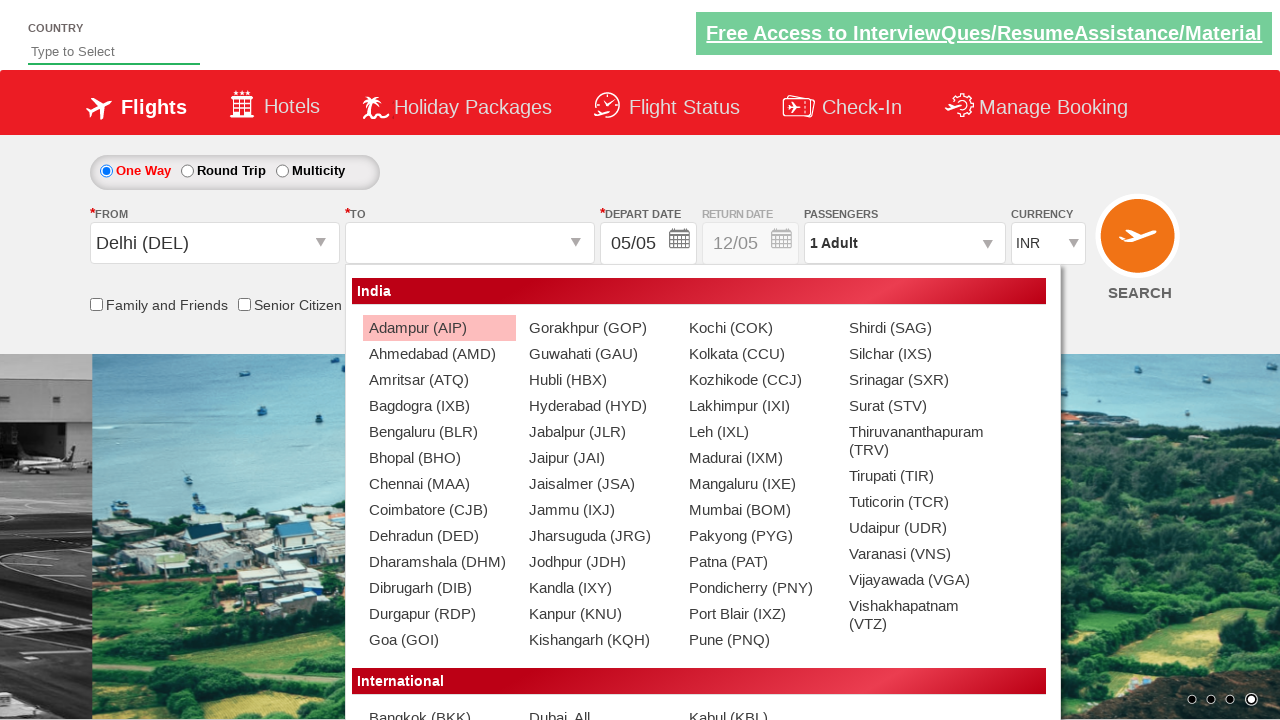

Verified ' Dhaka (DAC)' is a valid destination option (not origin city)
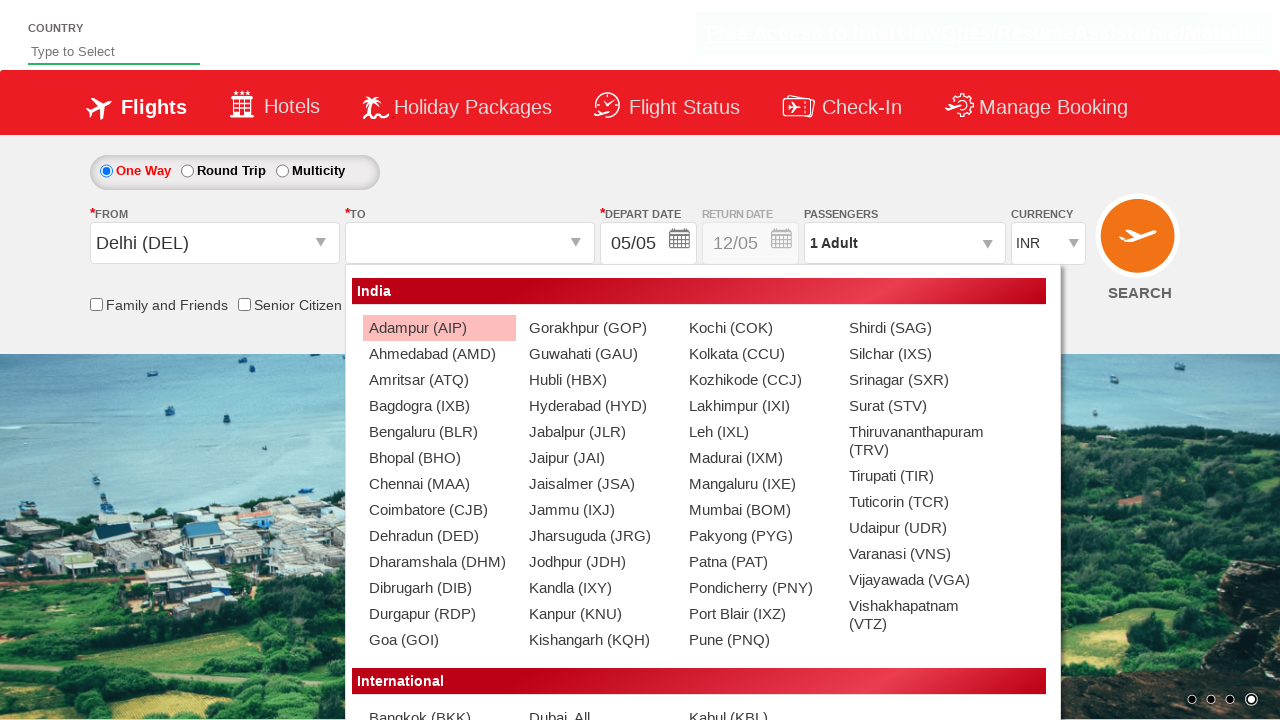

Verified ' Dubai, All Airports(DWC) (DXB)' is a valid destination option (not origin city)
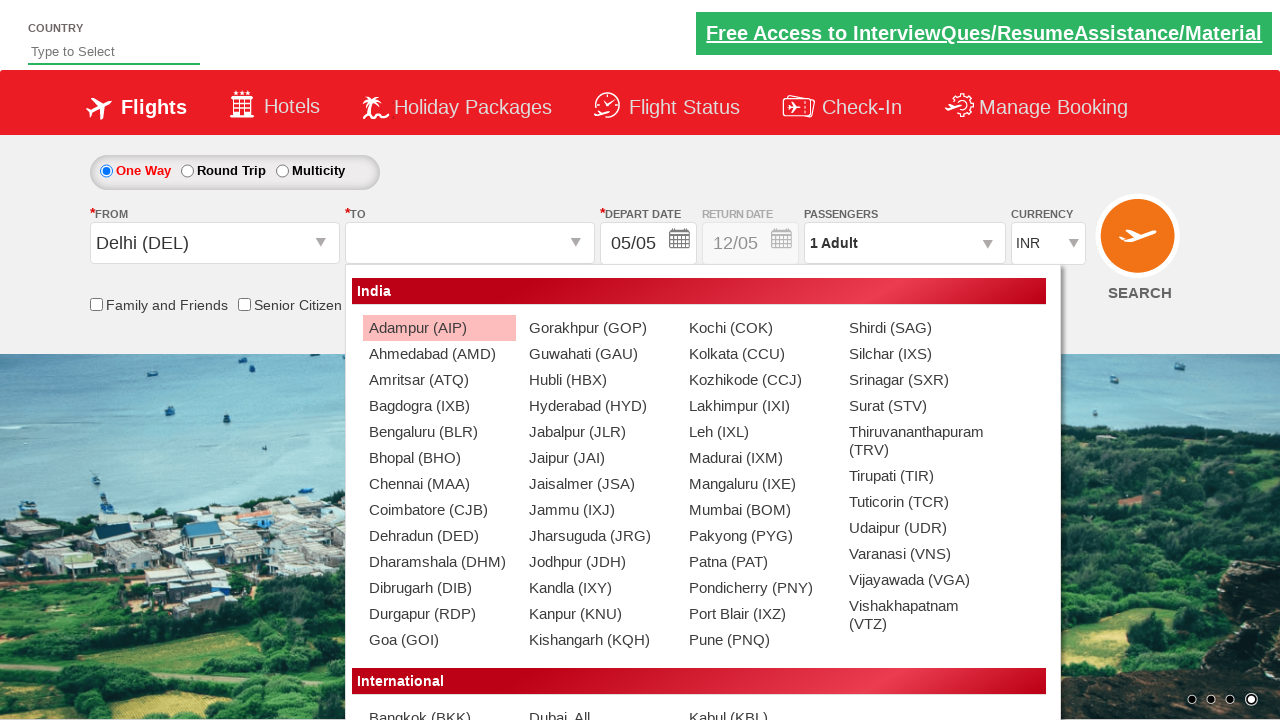

Verified ' Hong Kong,Intl Apt, SAR China (HKG)' is a valid destination option (not origin city)
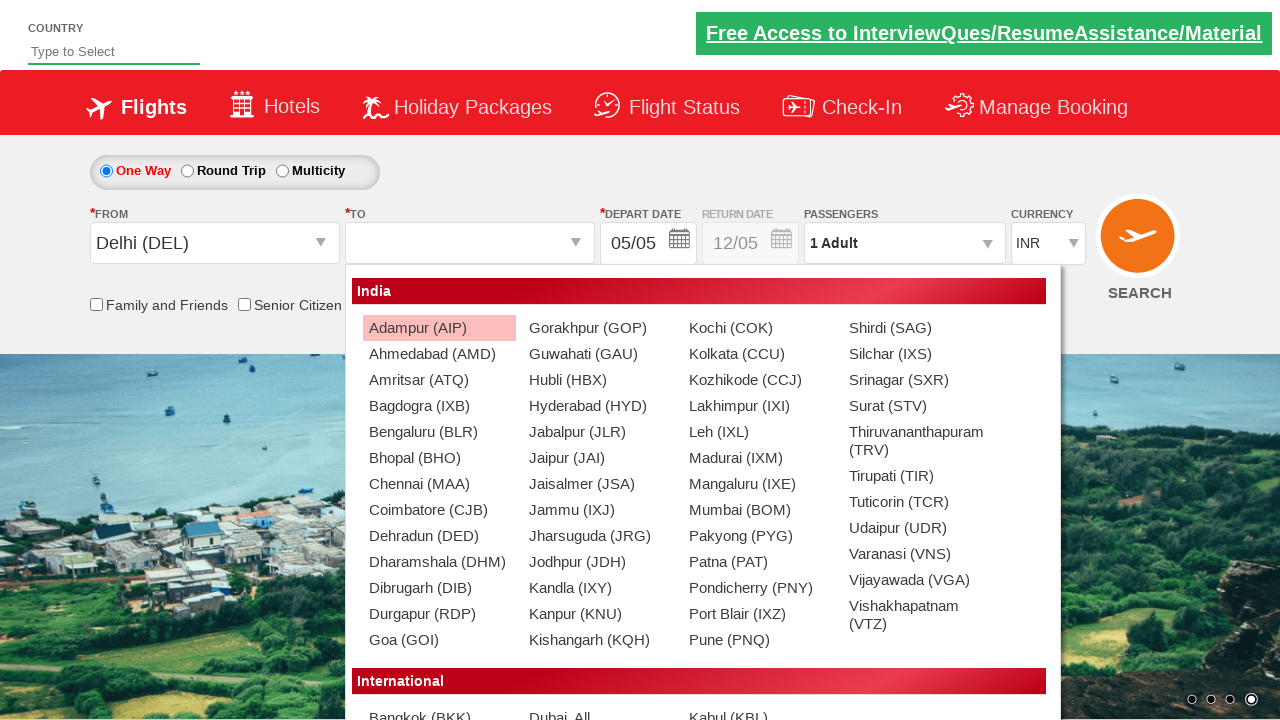

Verified ' Jeddah (JED)' is a valid destination option (not origin city)
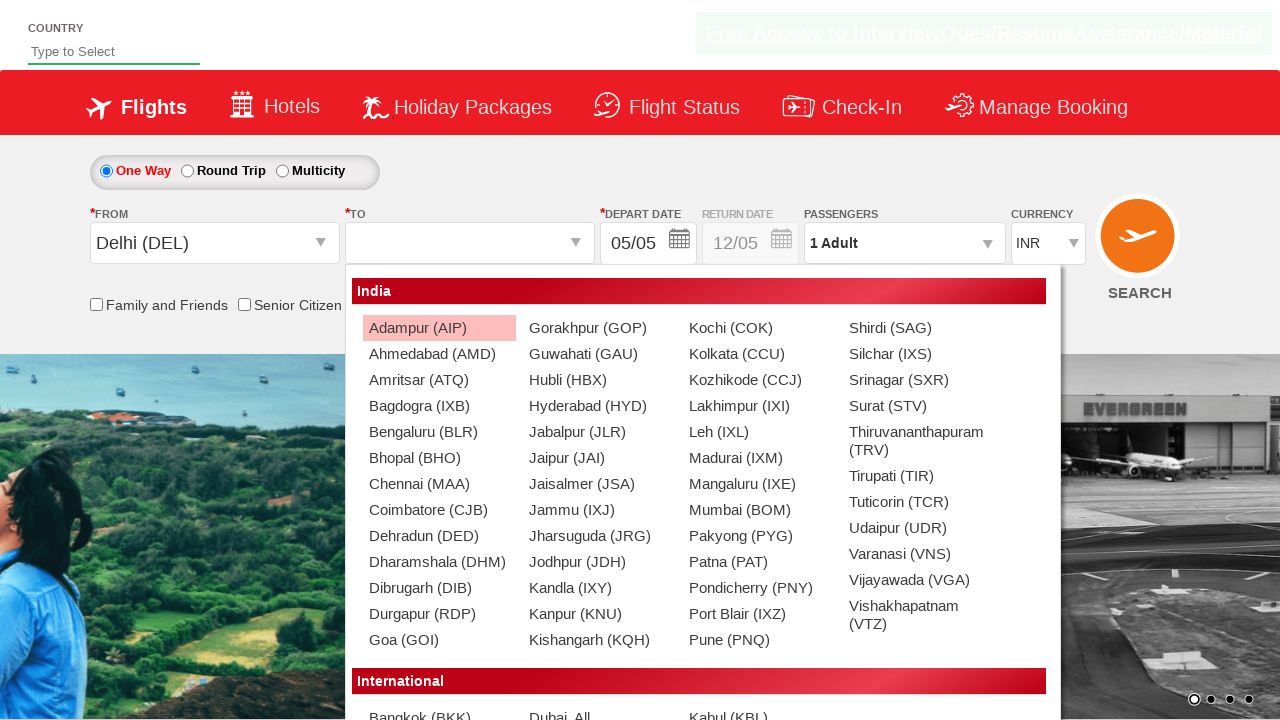

Verified ' Kabul (KBL)' is a valid destination option (not origin city)
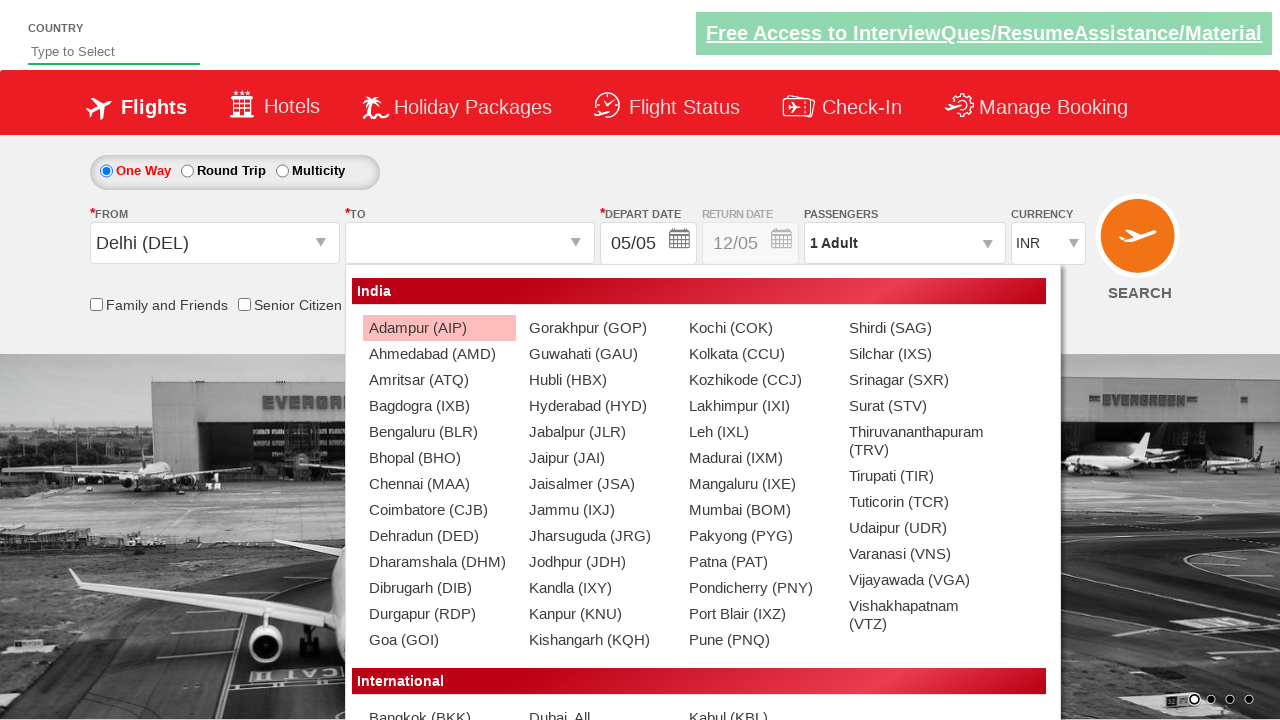

Verified ' Male (MLE)' is a valid destination option (not origin city)
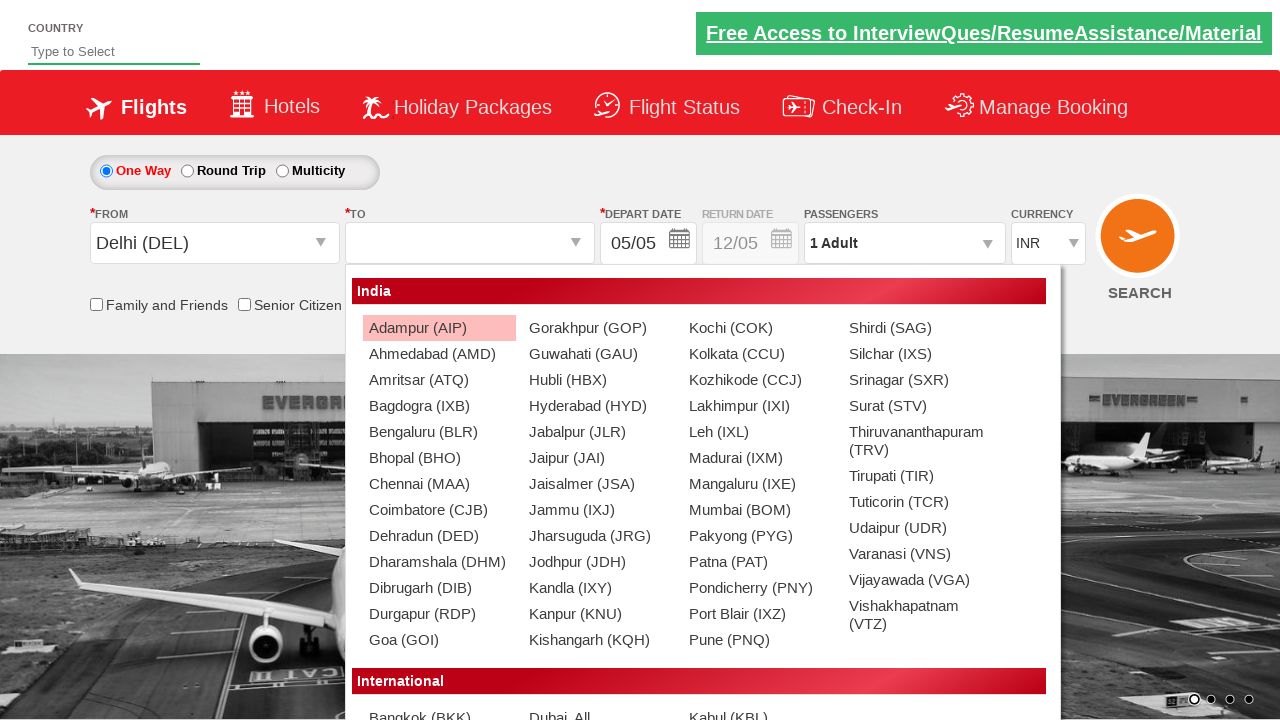

Verified ' Muscat (MCT)' is a valid destination option (not origin city)
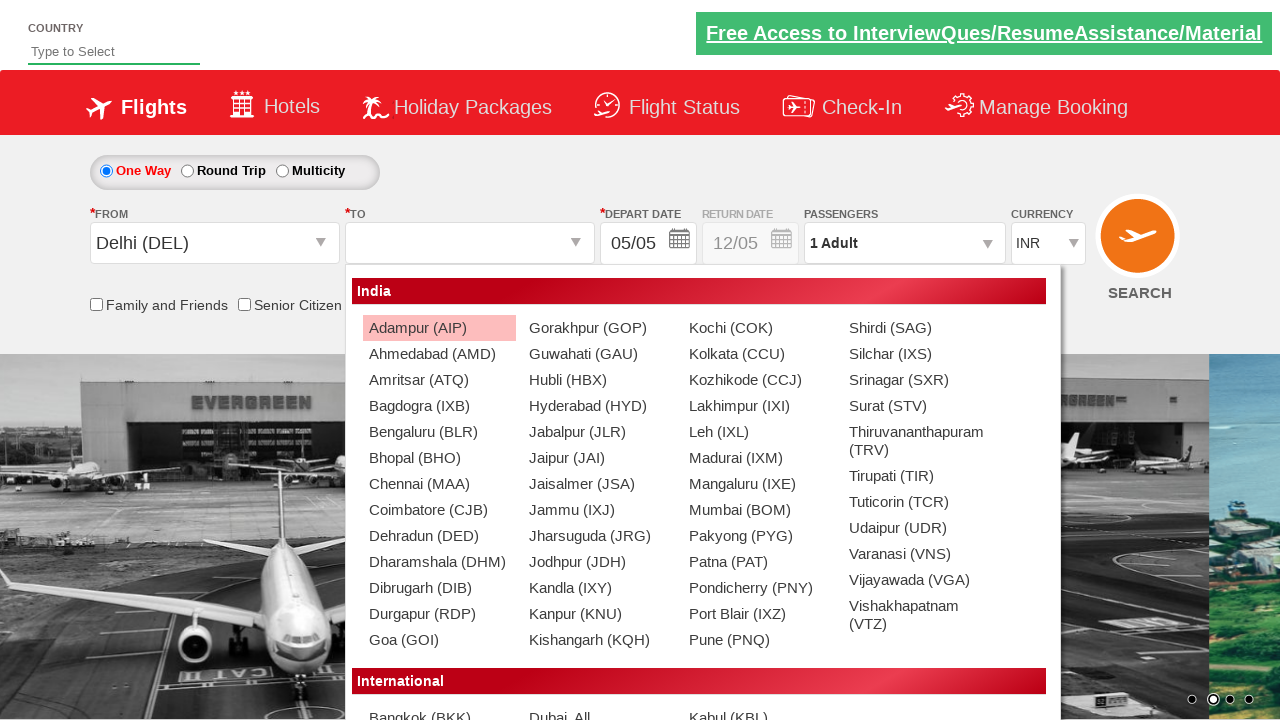

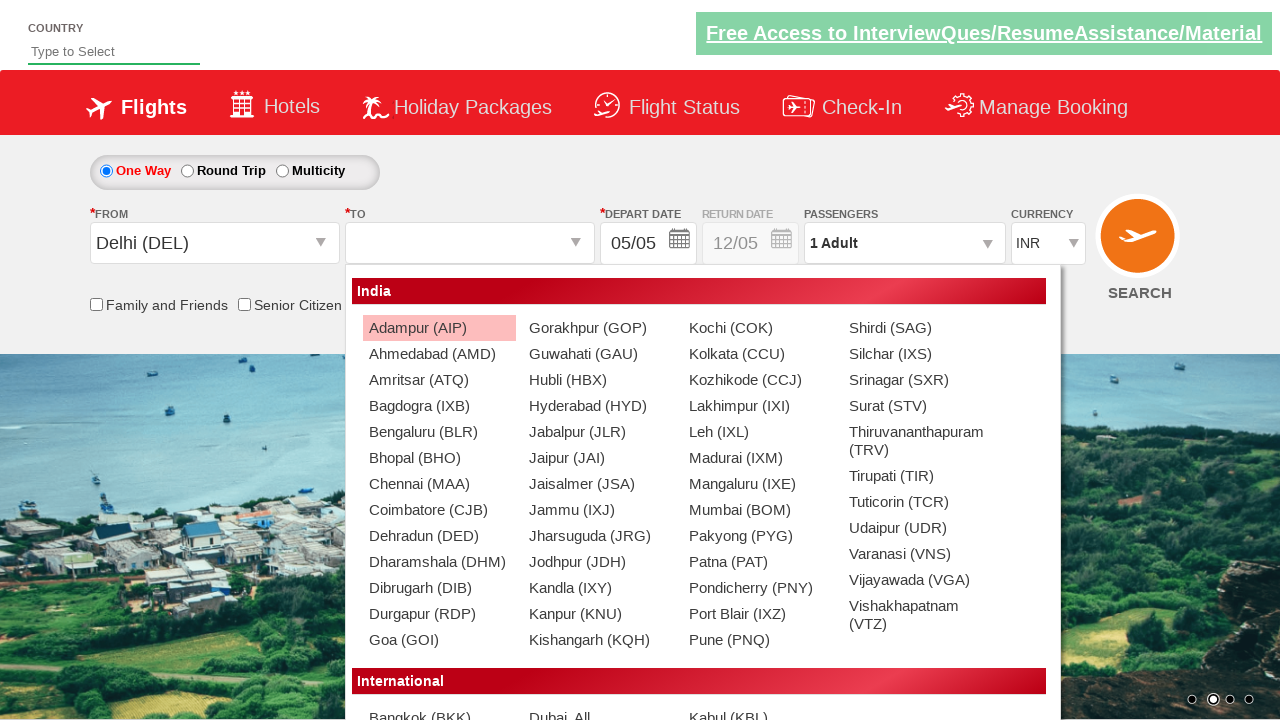